Navigates to a science fiction books category page and clicks through each book product link to view individual book details

Starting URL: https://books.toscrape.com/catalogue/category/books/science-fiction_16/index.html

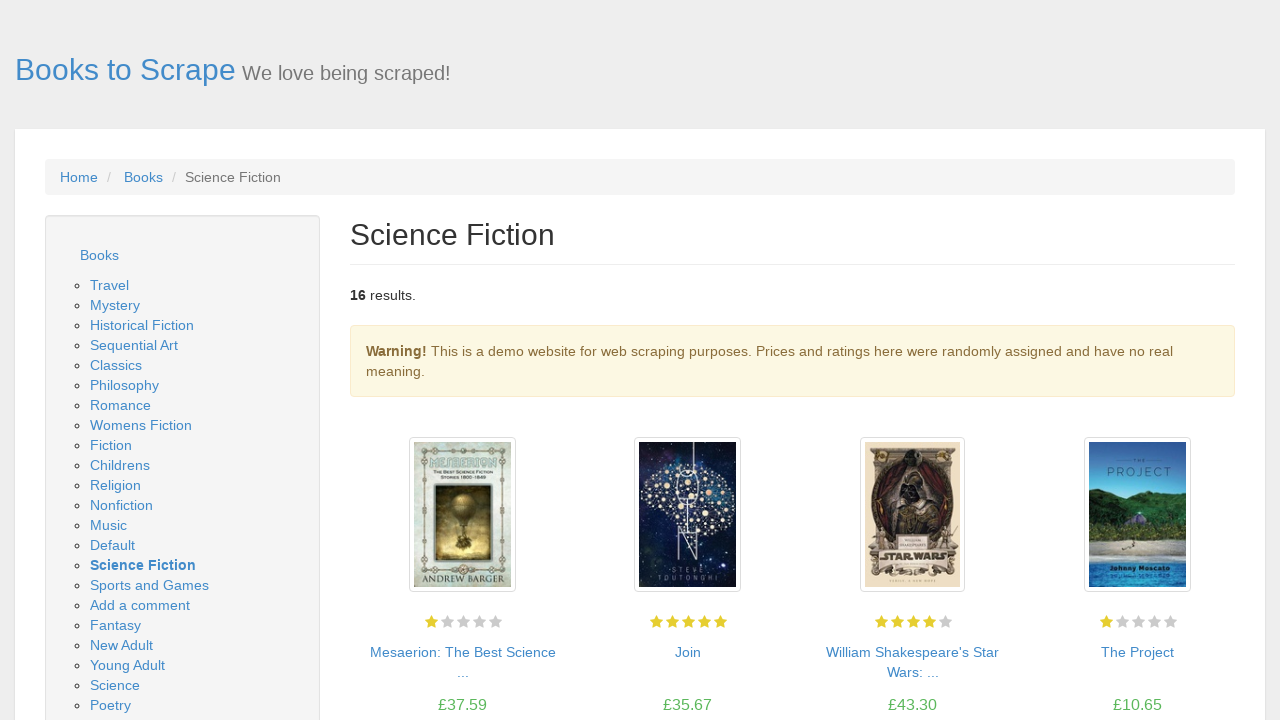

Waited for book listings to load on science fiction category page
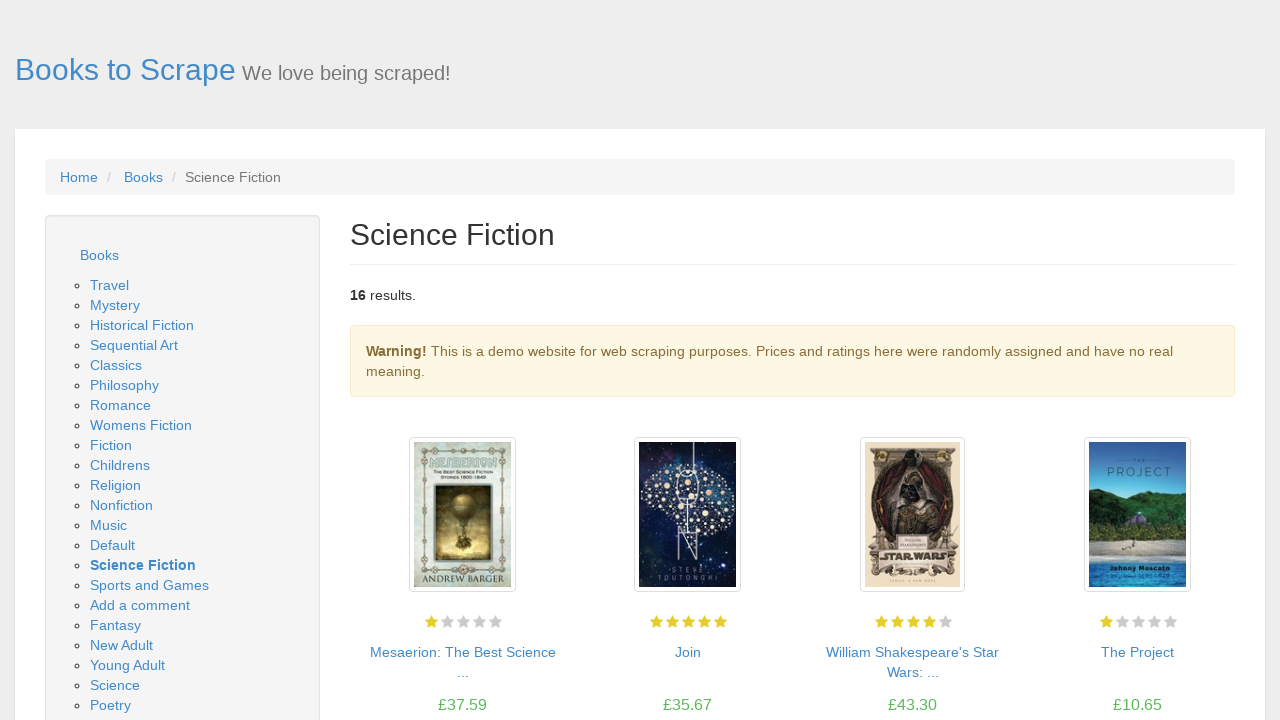

Found 16 book product links on the page
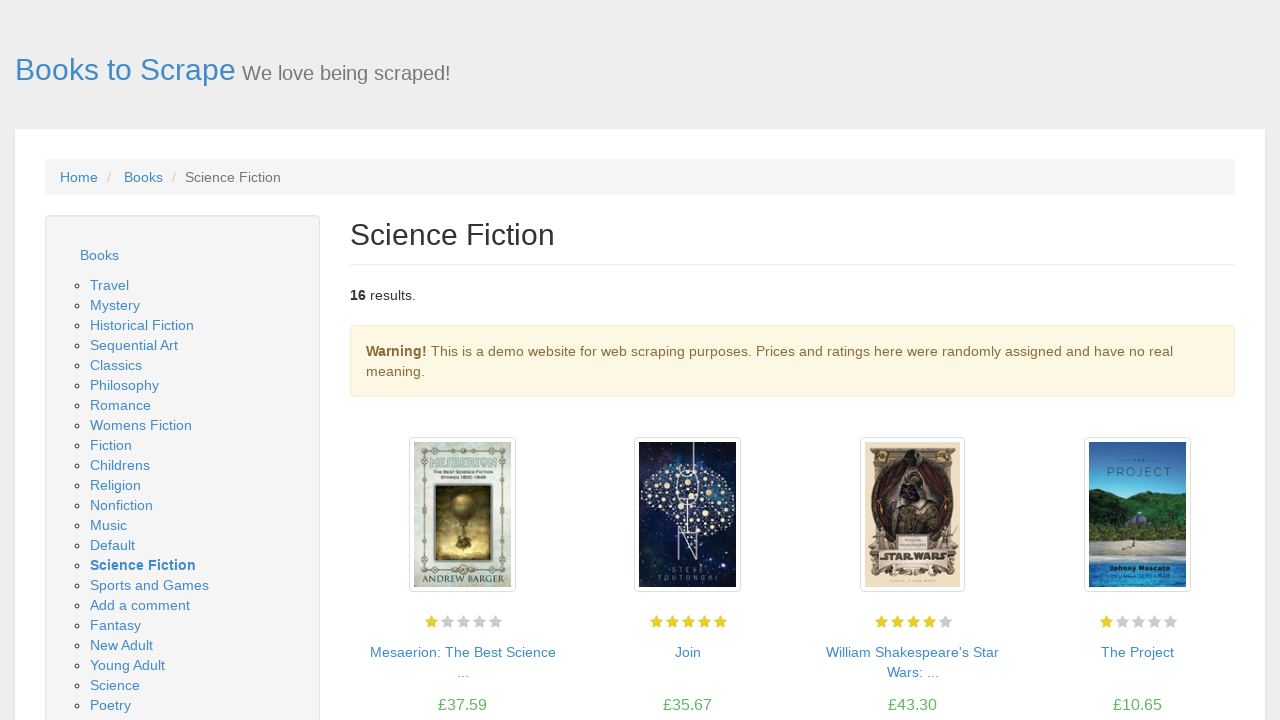

Clicked book product link 1 to view details at (462, 652) on xpath=//*[@class='product_pod']/h3/a >> nth=0
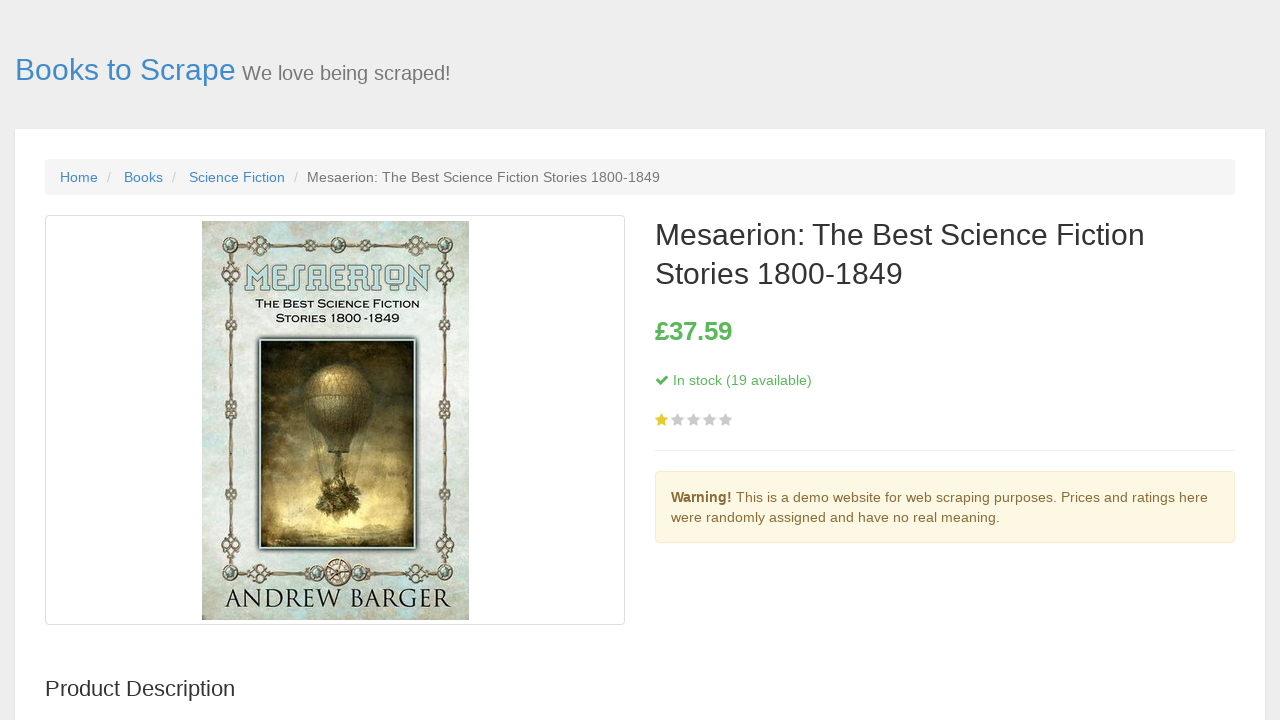

Book details page loaded for product 1
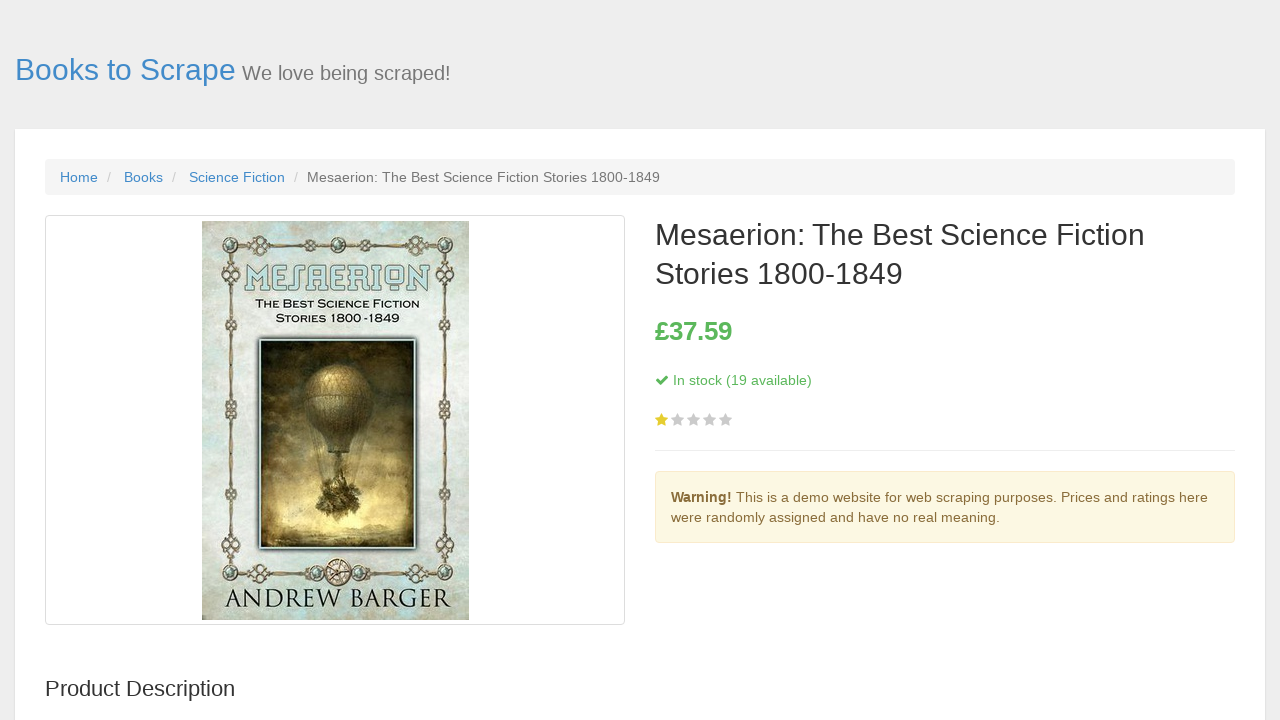

Navigated back to science fiction books listing page
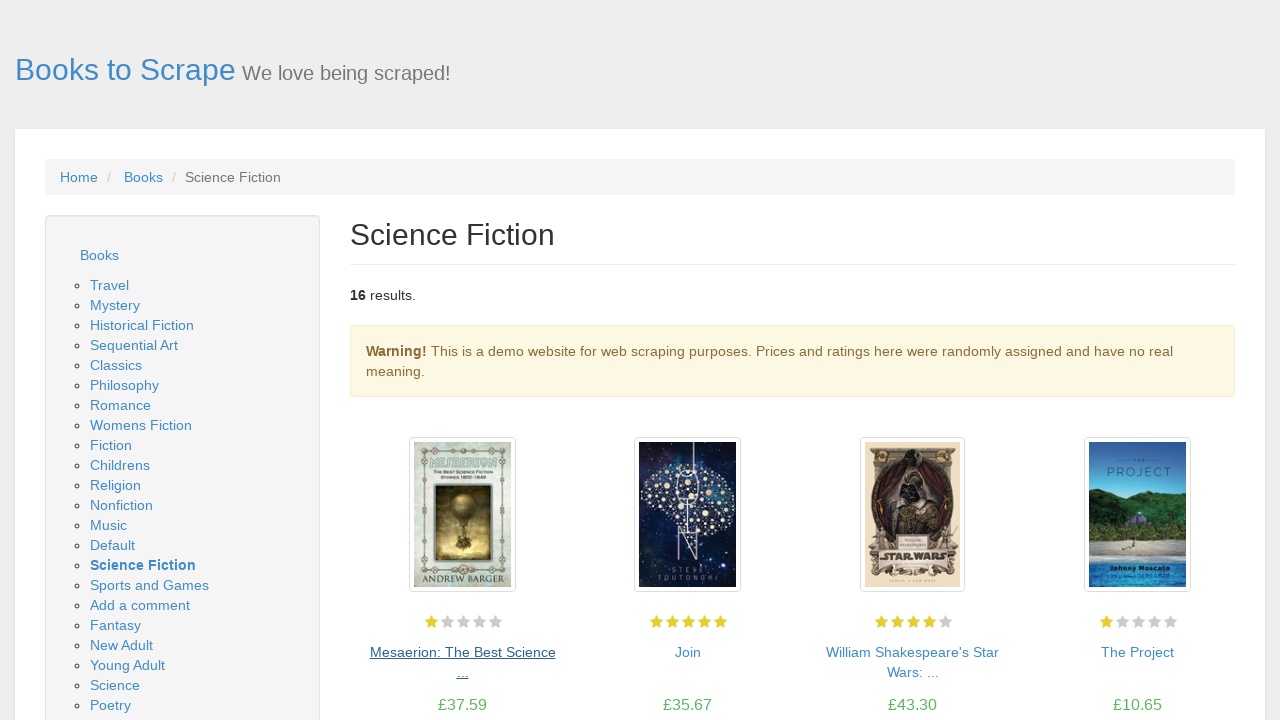

Listing page reloaded and ready for next book click
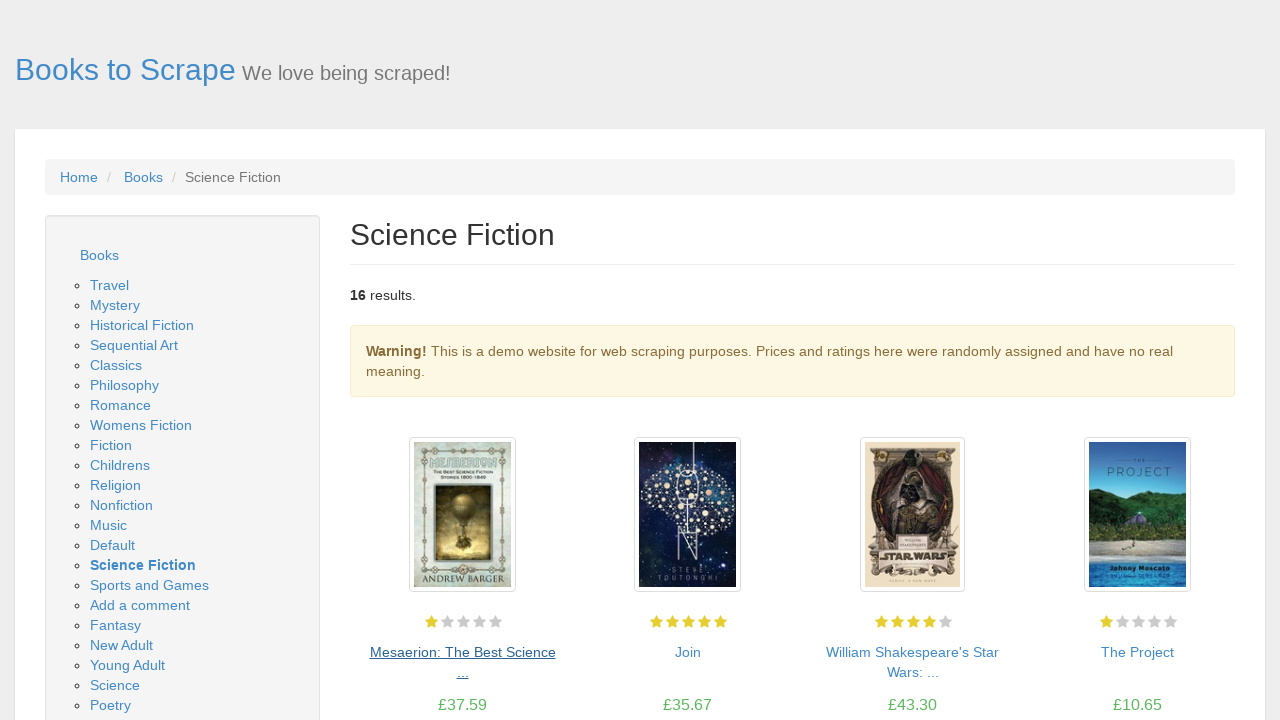

Clicked book product link 2 to view details at (688, 652) on xpath=//*[@class='product_pod']/h3/a >> nth=1
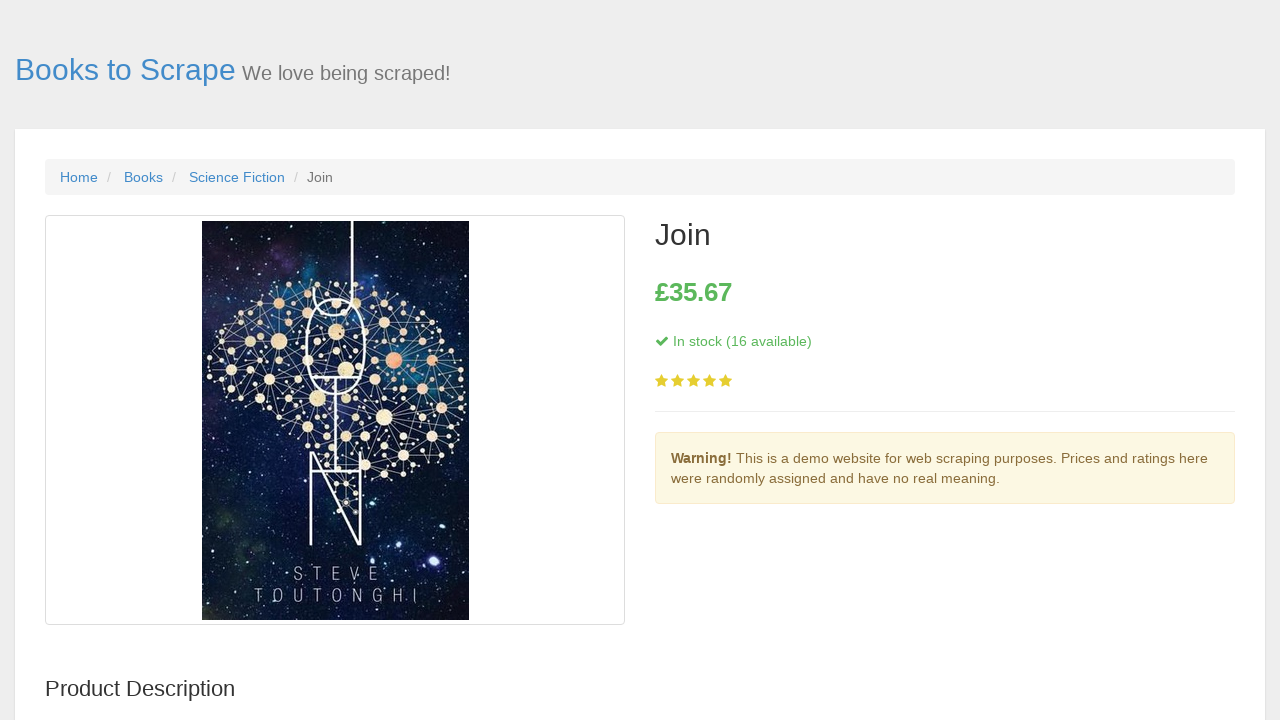

Book details page loaded for product 2
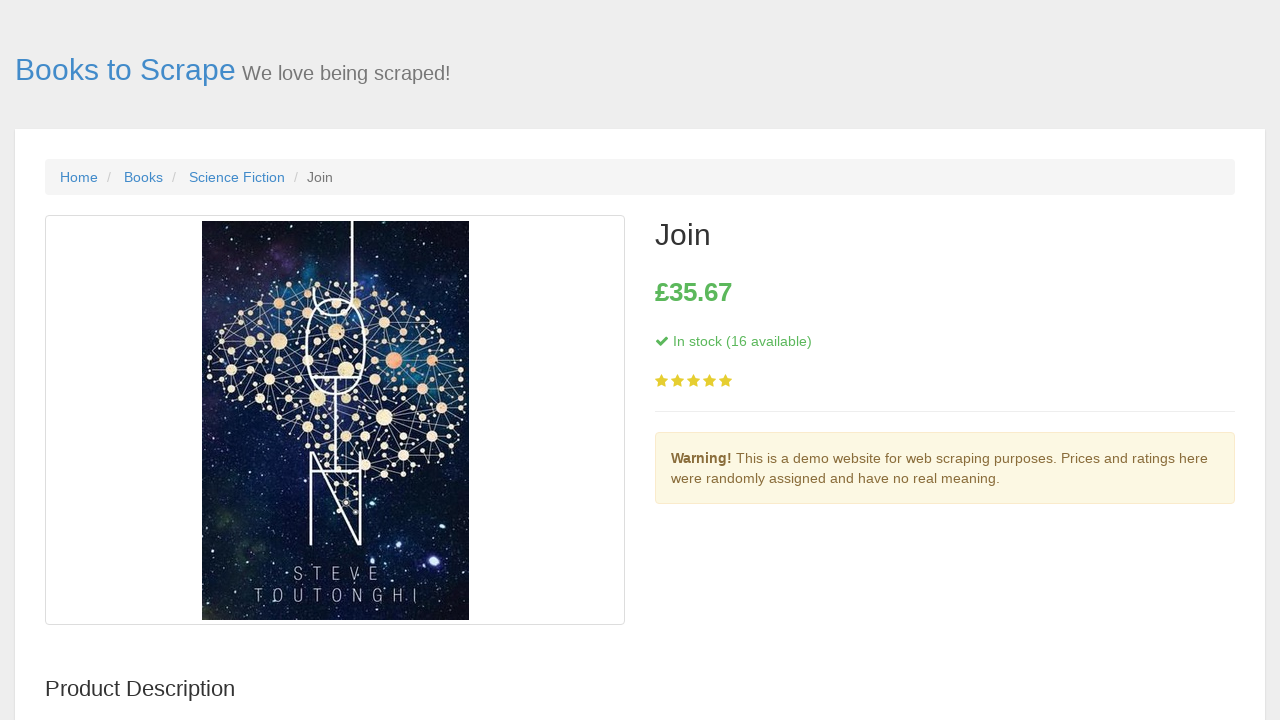

Navigated back to science fiction books listing page
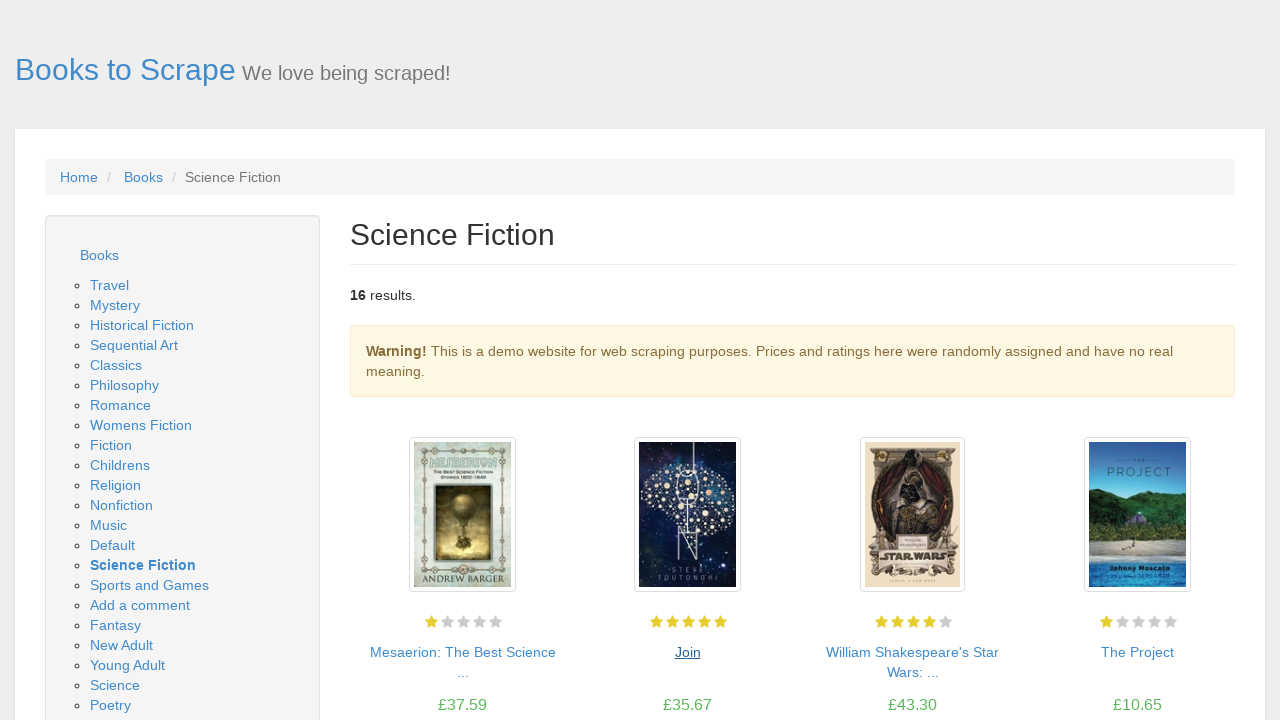

Listing page reloaded and ready for next book click
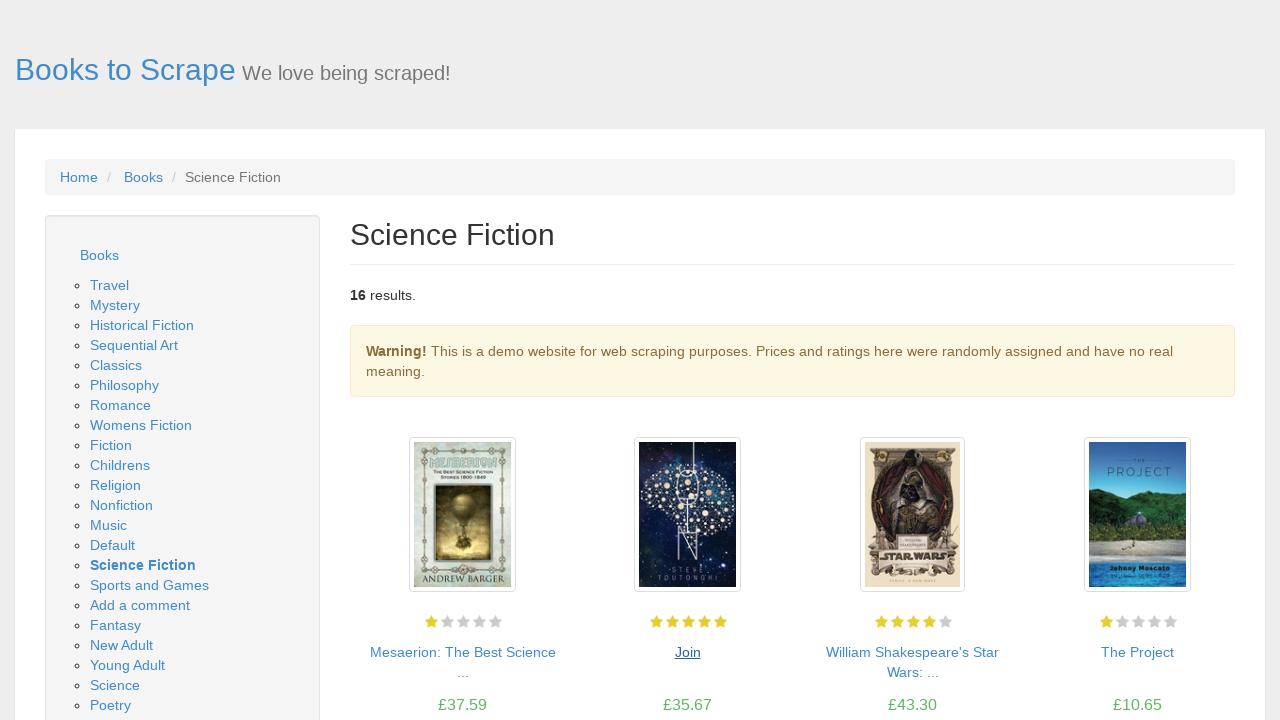

Clicked book product link 3 to view details at (912, 652) on xpath=//*[@class='product_pod']/h3/a >> nth=2
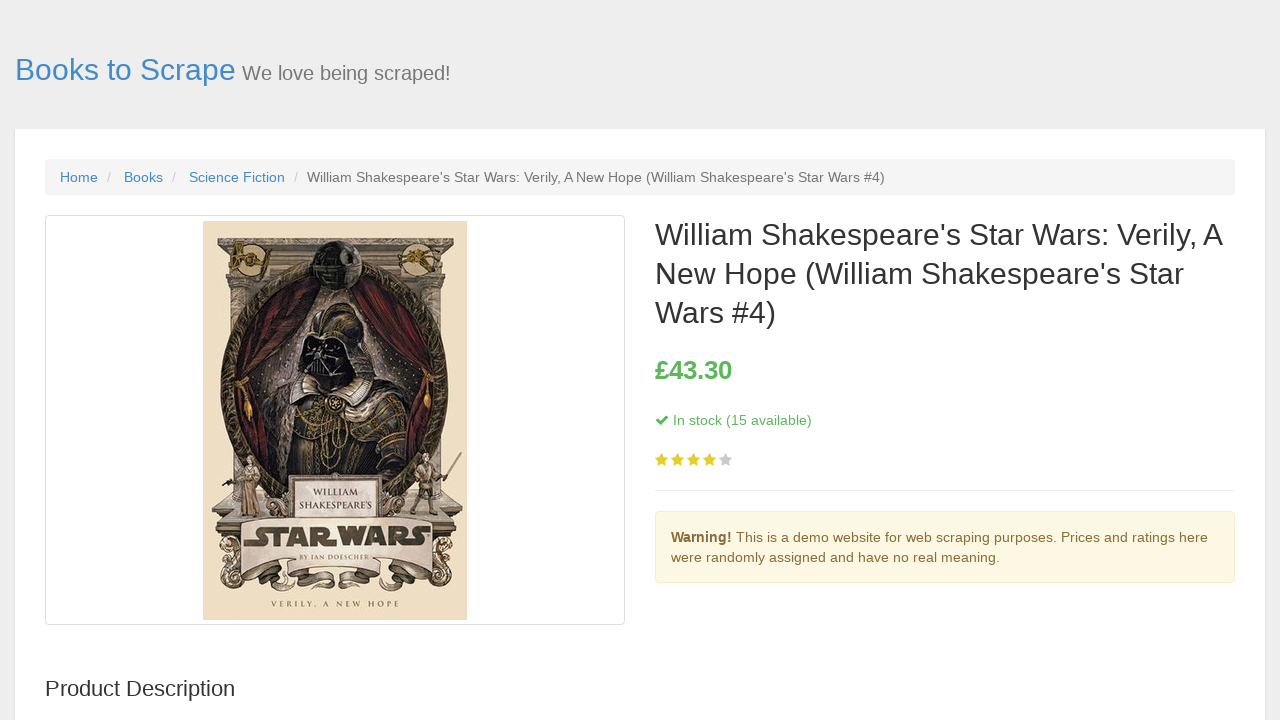

Book details page loaded for product 3
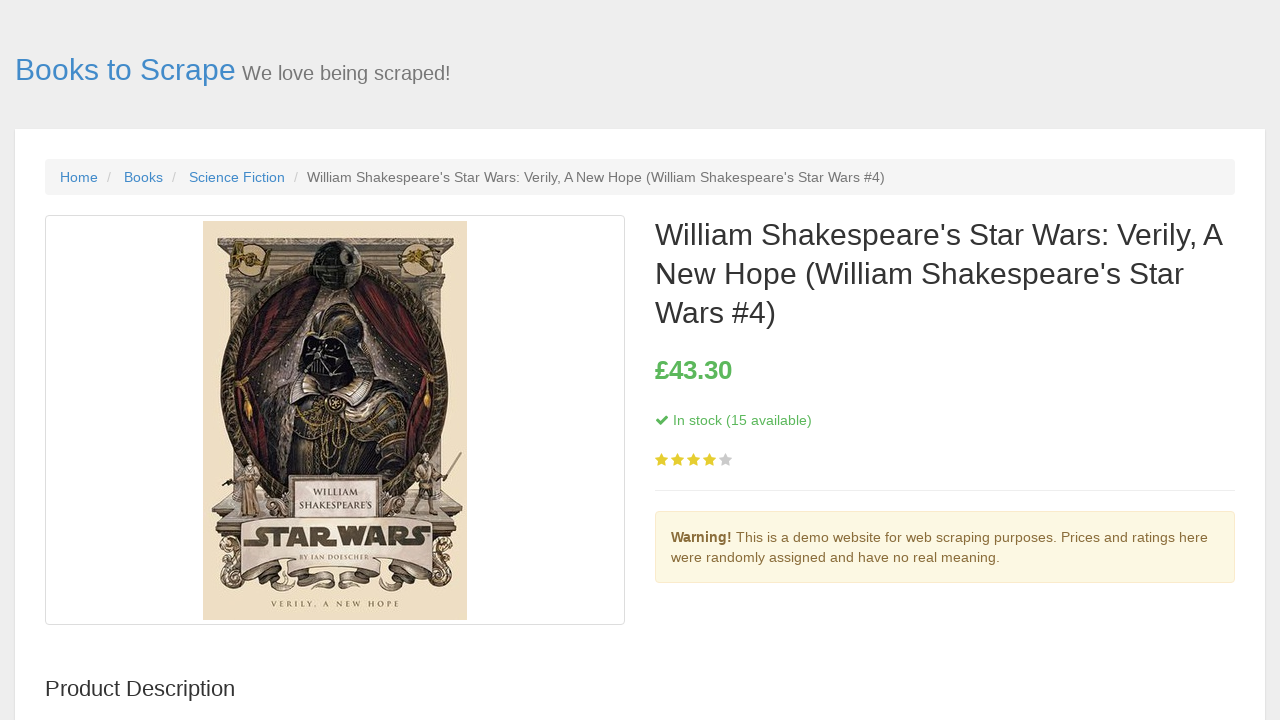

Navigated back to science fiction books listing page
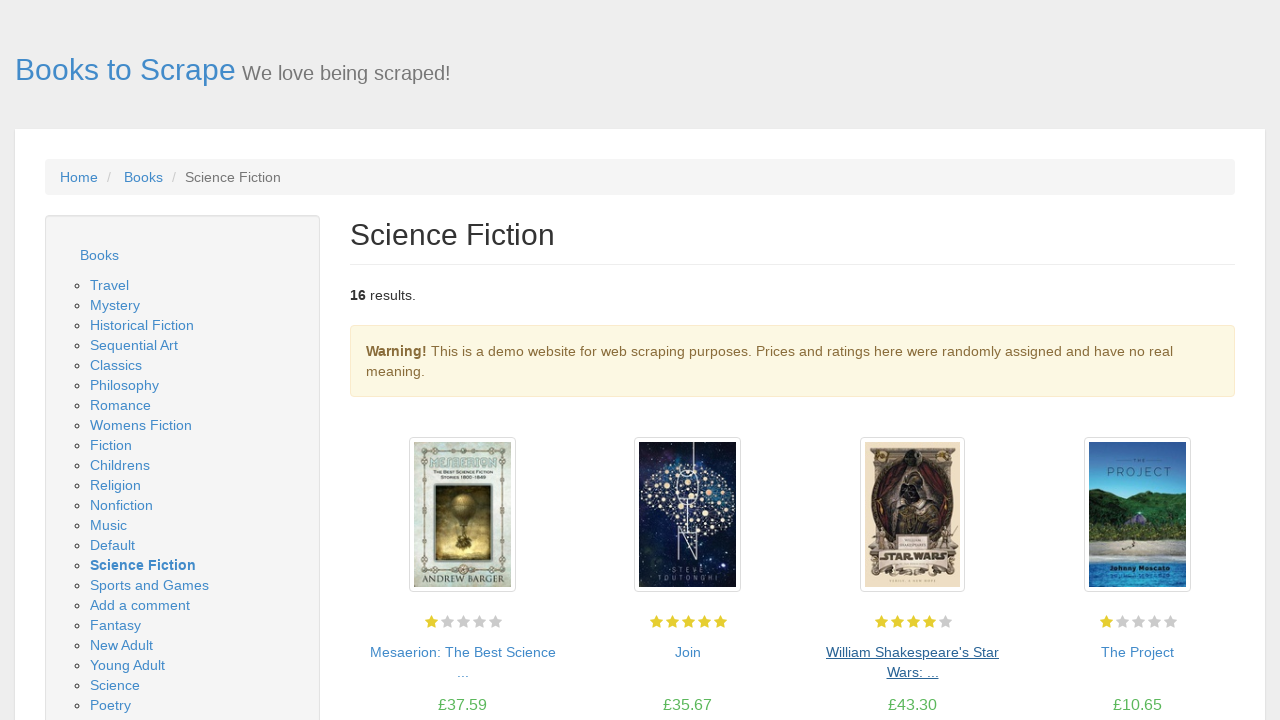

Listing page reloaded and ready for next book click
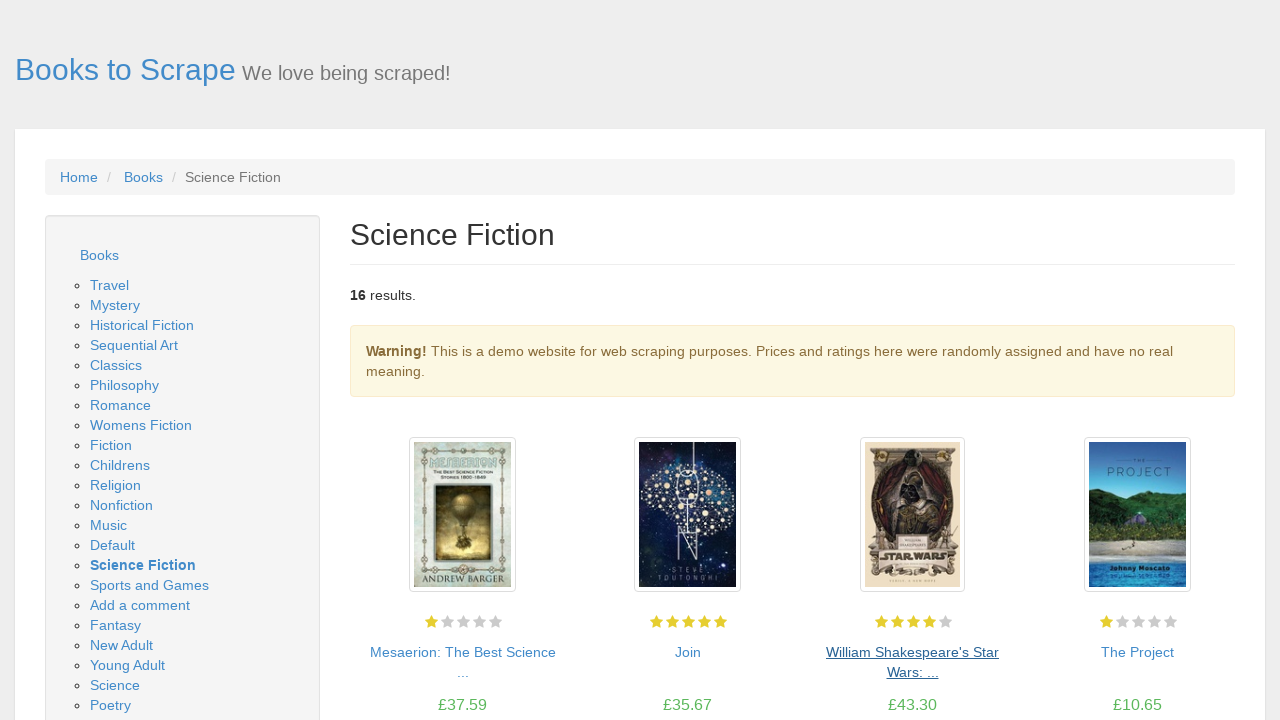

Clicked book product link 4 to view details at (1138, 652) on xpath=//*[@class='product_pod']/h3/a >> nth=3
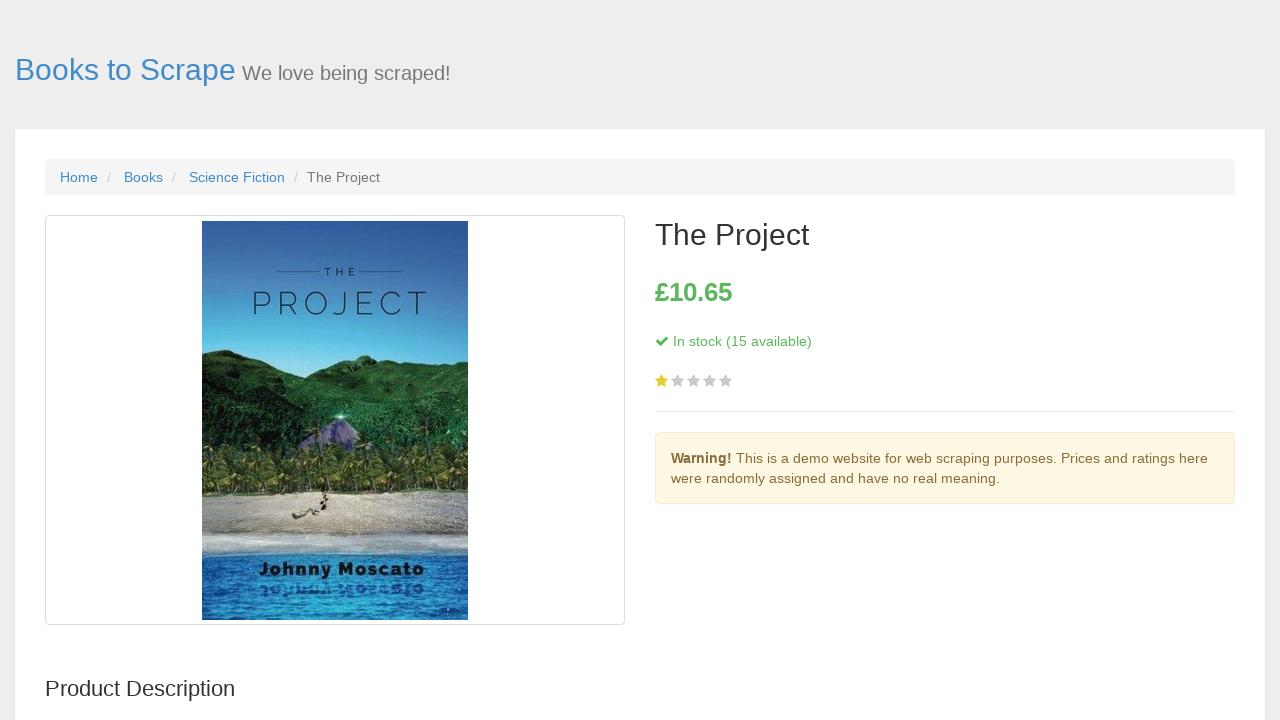

Book details page loaded for product 4
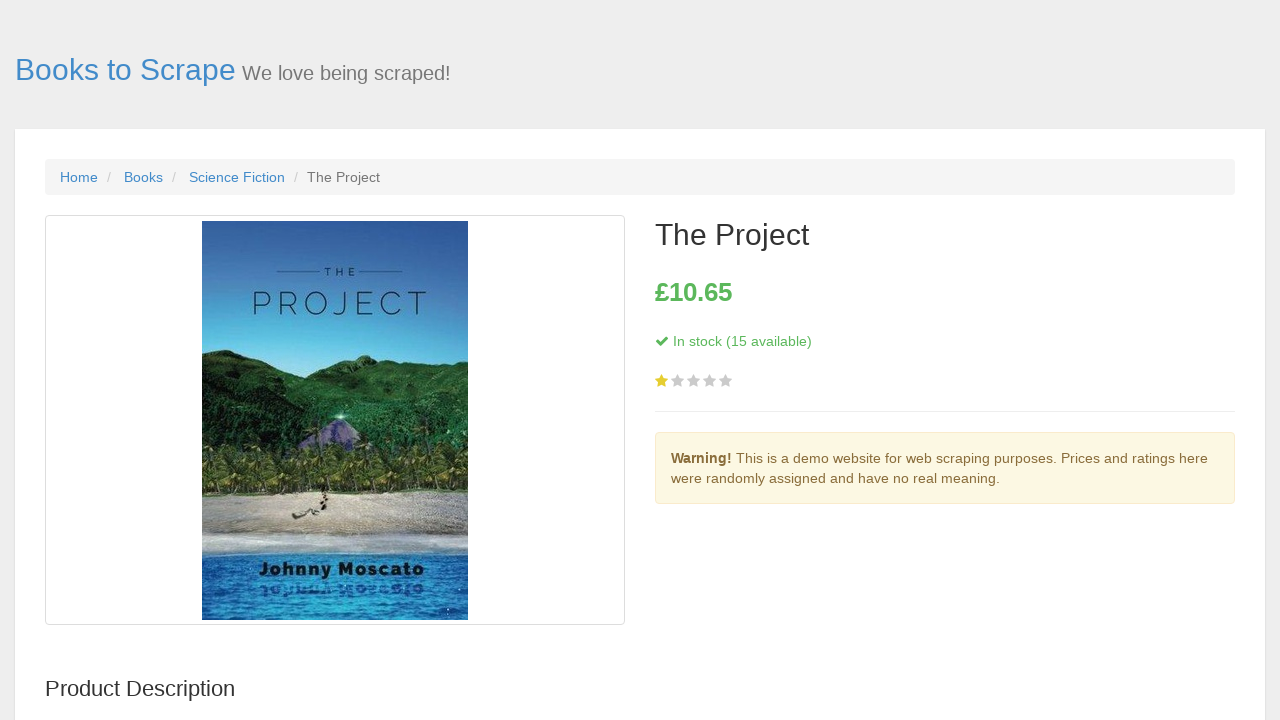

Navigated back to science fiction books listing page
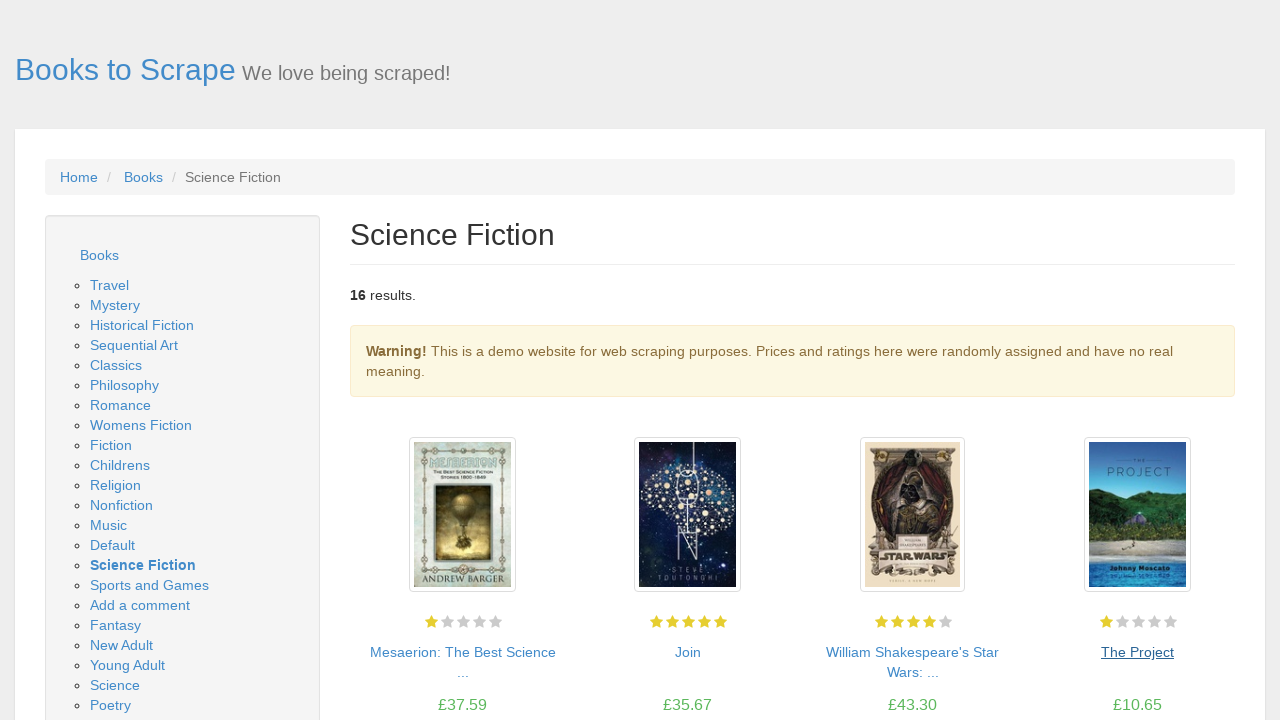

Listing page reloaded and ready for next book click
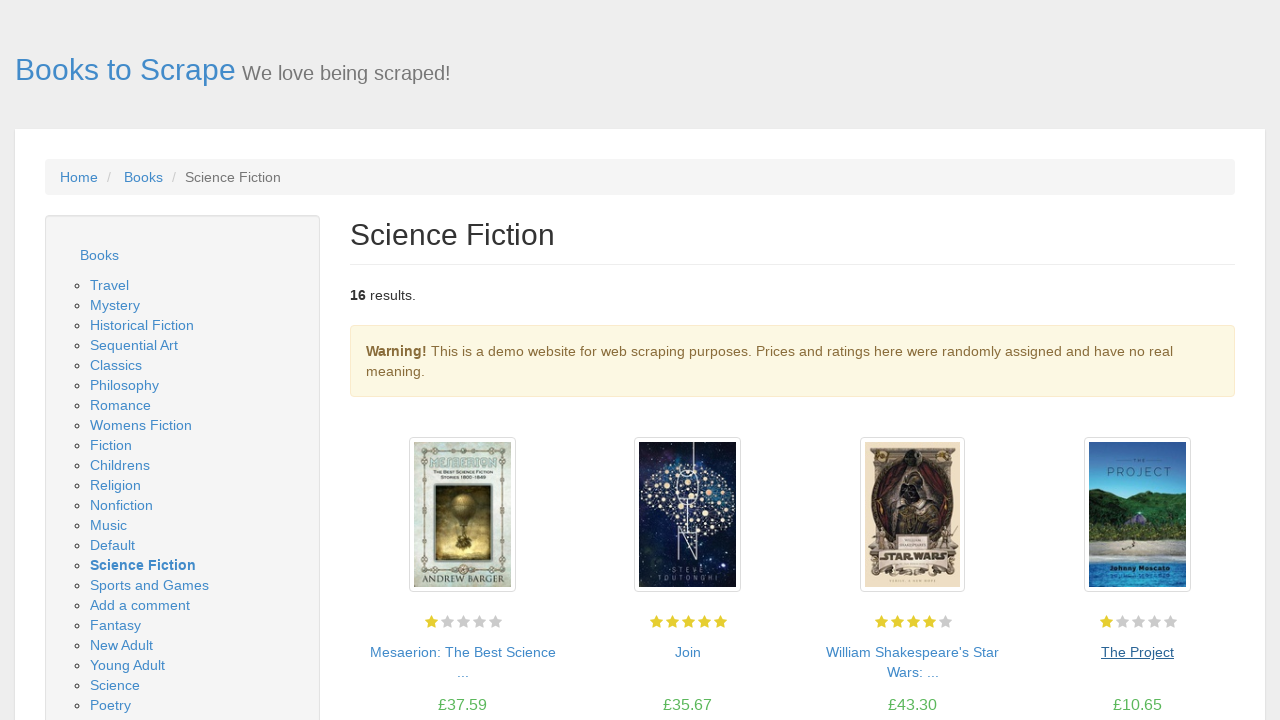

Clicked book product link 5 to view details at (462, 360) on xpath=//*[@class='product_pod']/h3/a >> nth=4
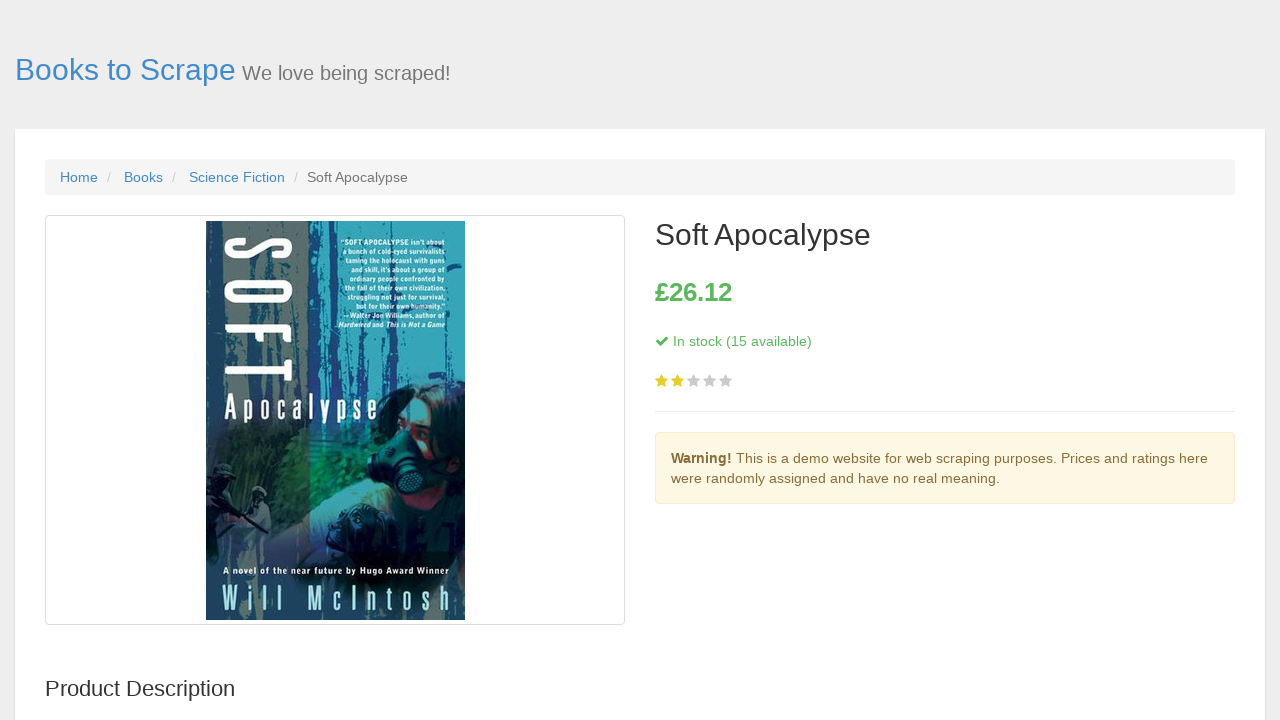

Book details page loaded for product 5
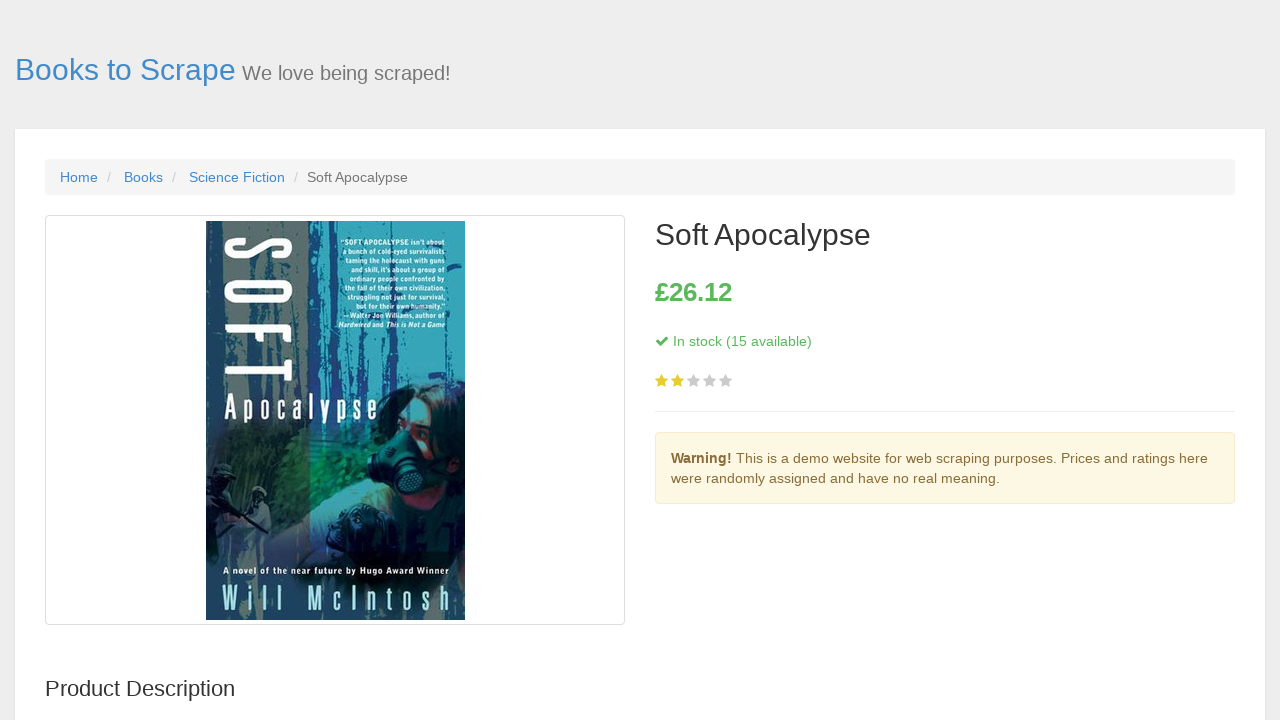

Navigated back to science fiction books listing page
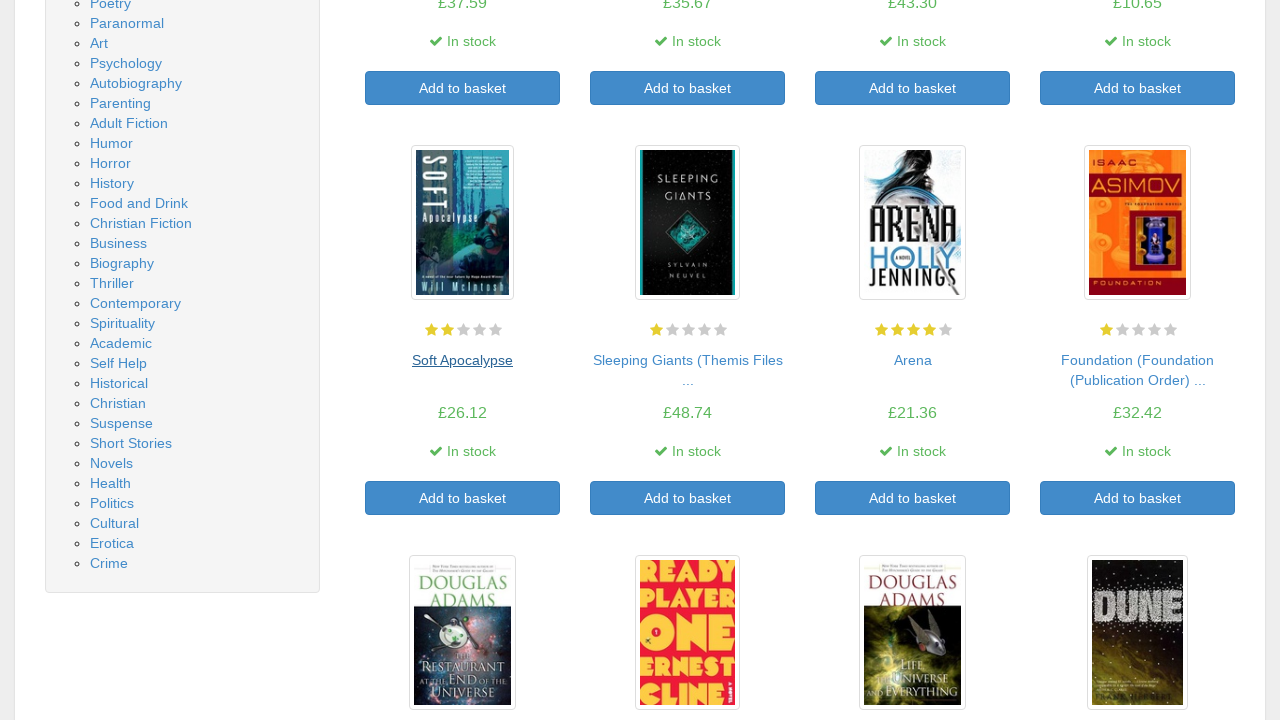

Listing page reloaded and ready for next book click
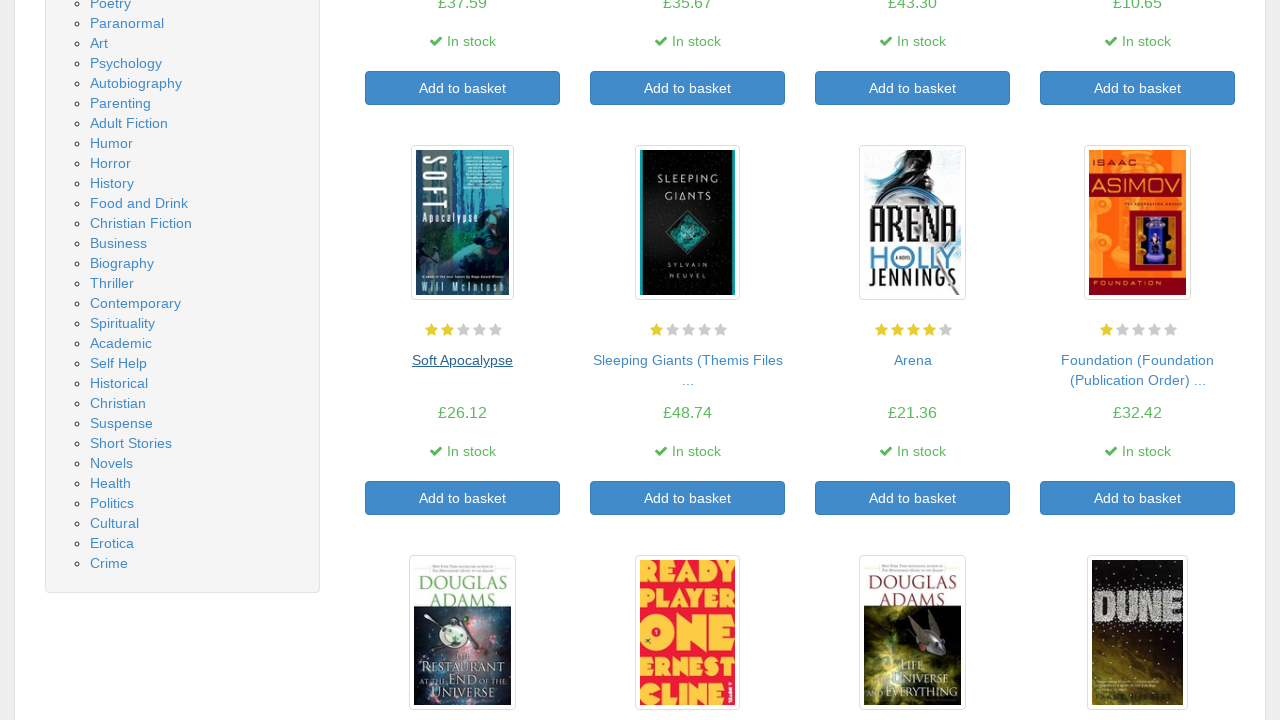

Clicked book product link 6 to view details at (688, 360) on xpath=//*[@class='product_pod']/h3/a >> nth=5
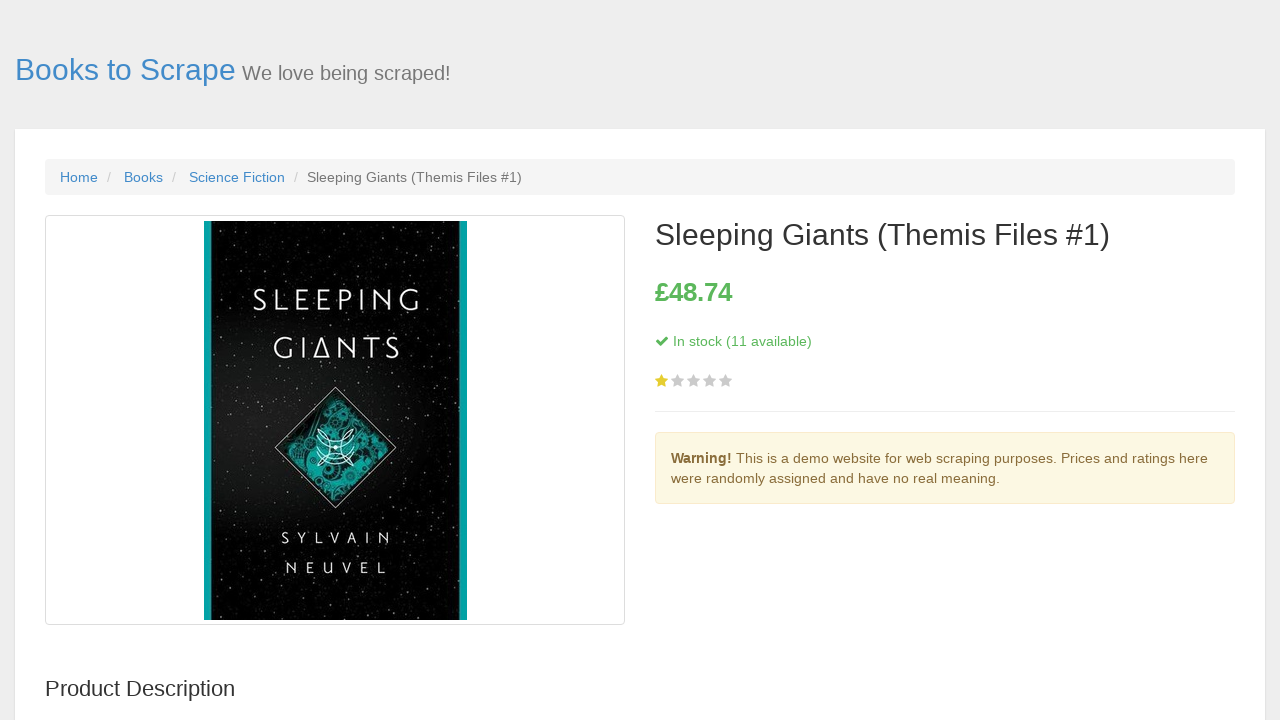

Book details page loaded for product 6
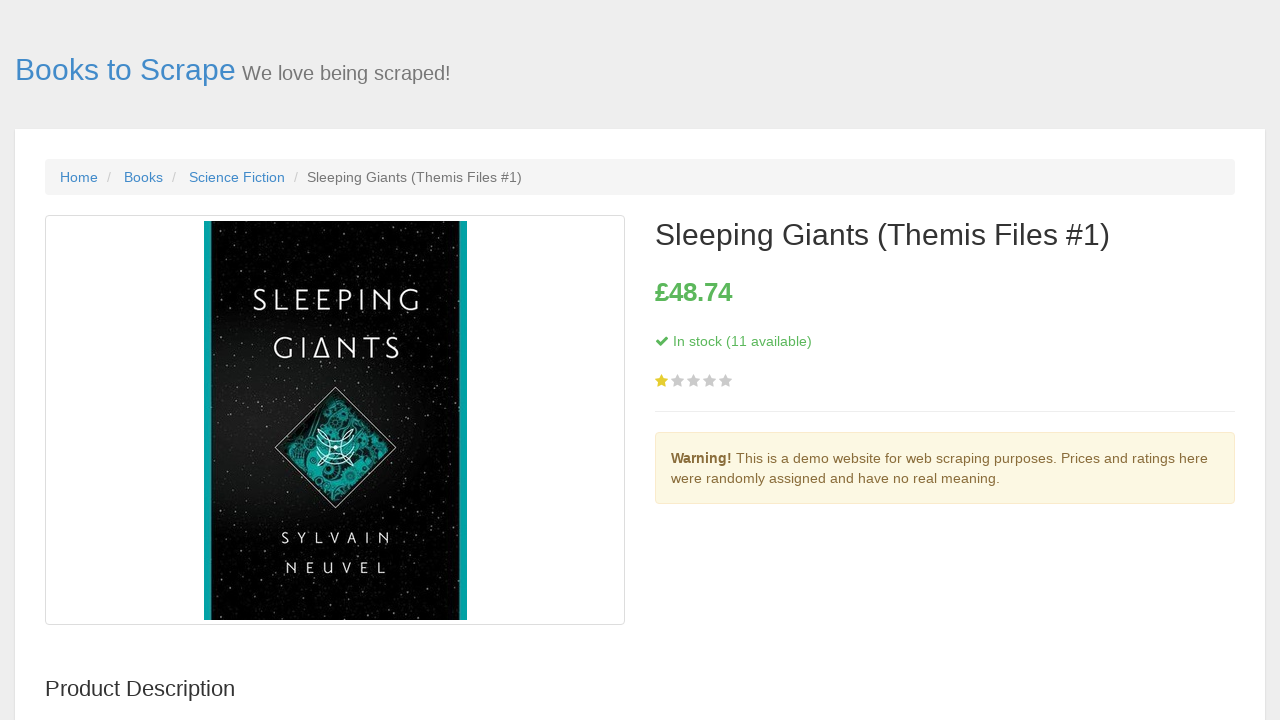

Navigated back to science fiction books listing page
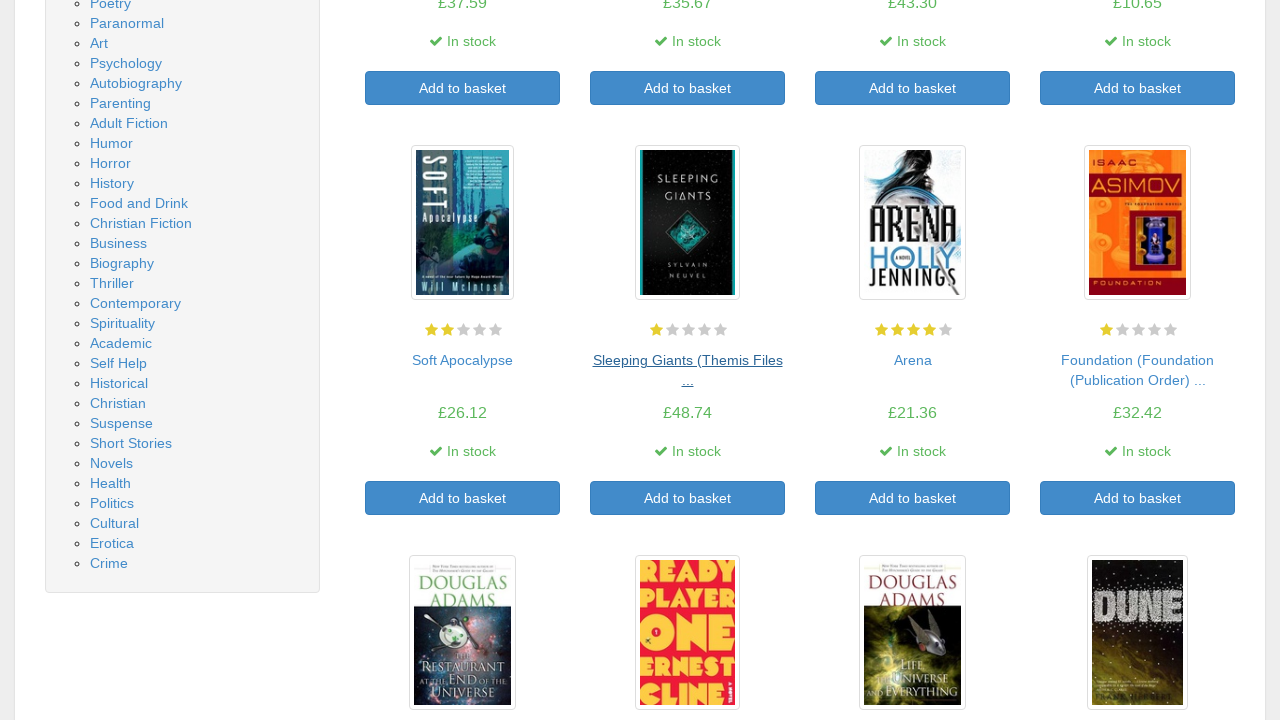

Listing page reloaded and ready for next book click
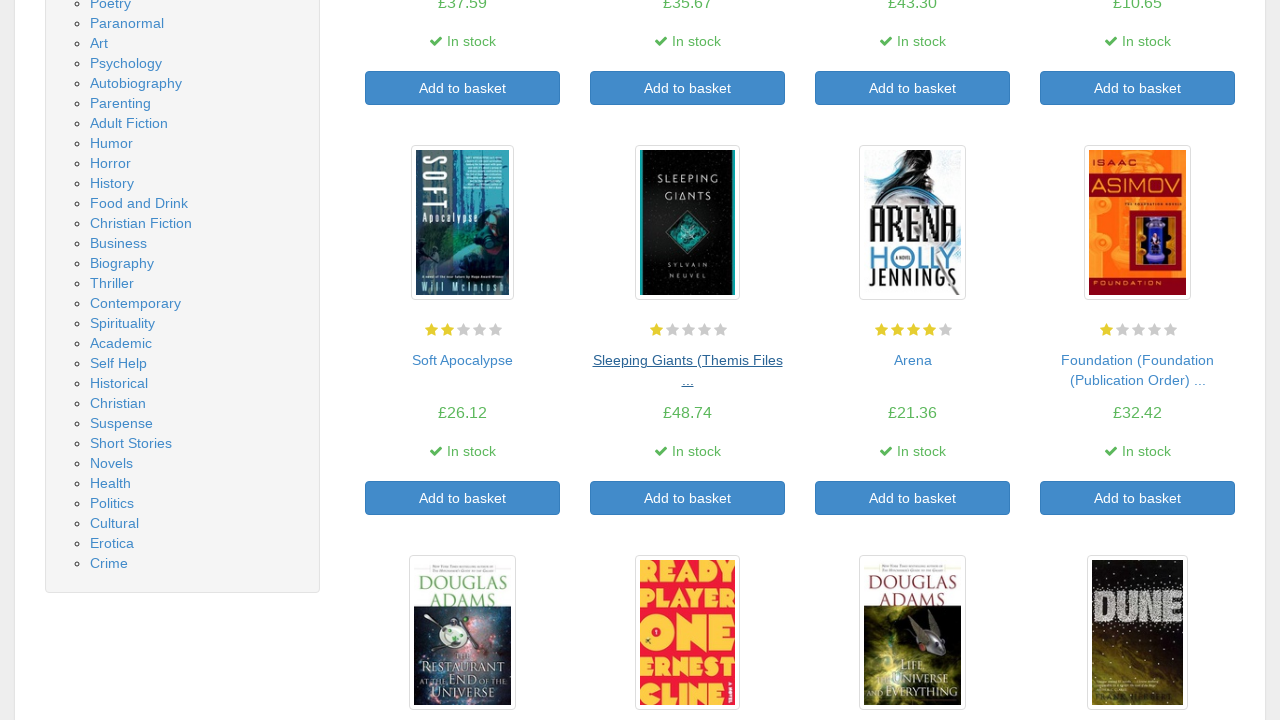

Clicked book product link 7 to view details at (912, 360) on xpath=//*[@class='product_pod']/h3/a >> nth=6
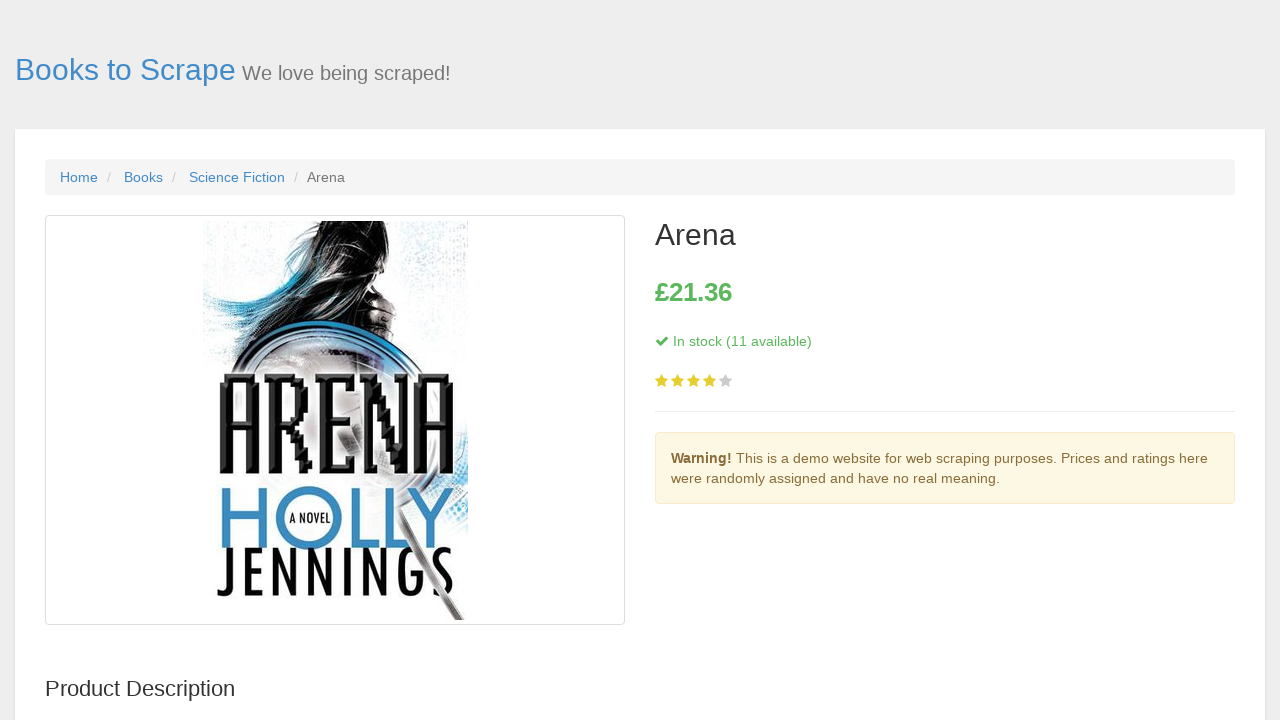

Book details page loaded for product 7
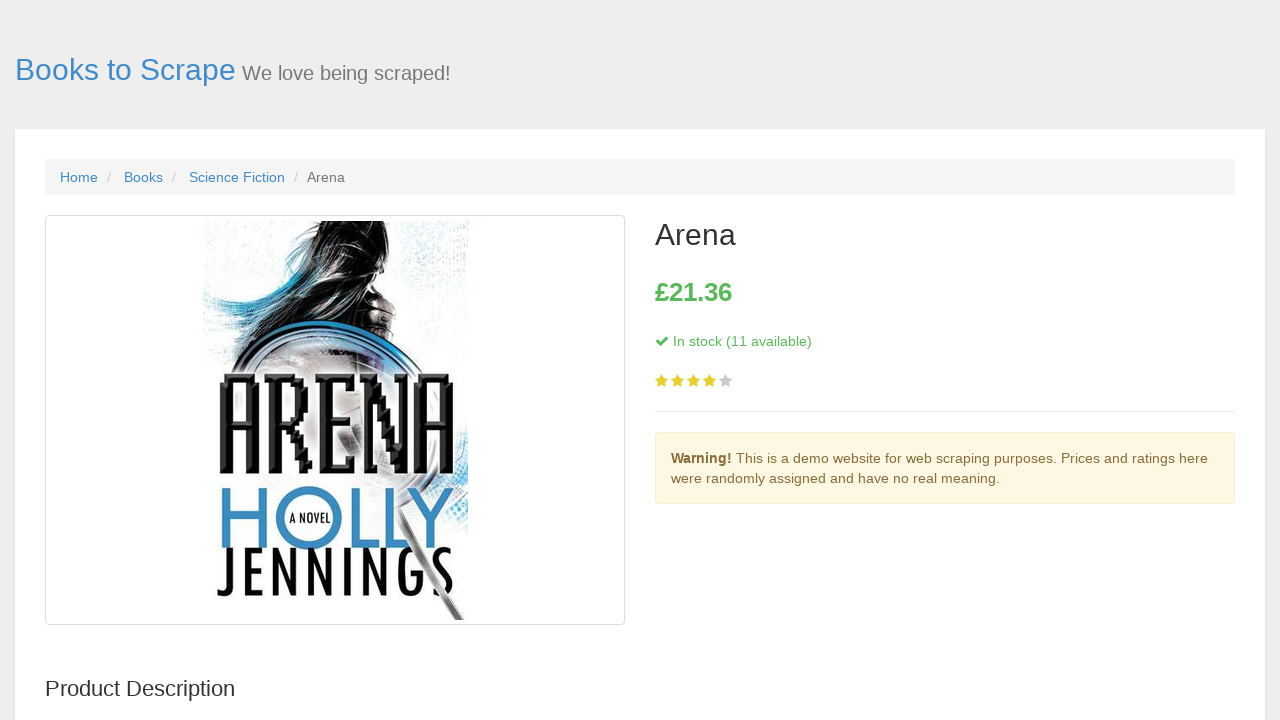

Navigated back to science fiction books listing page
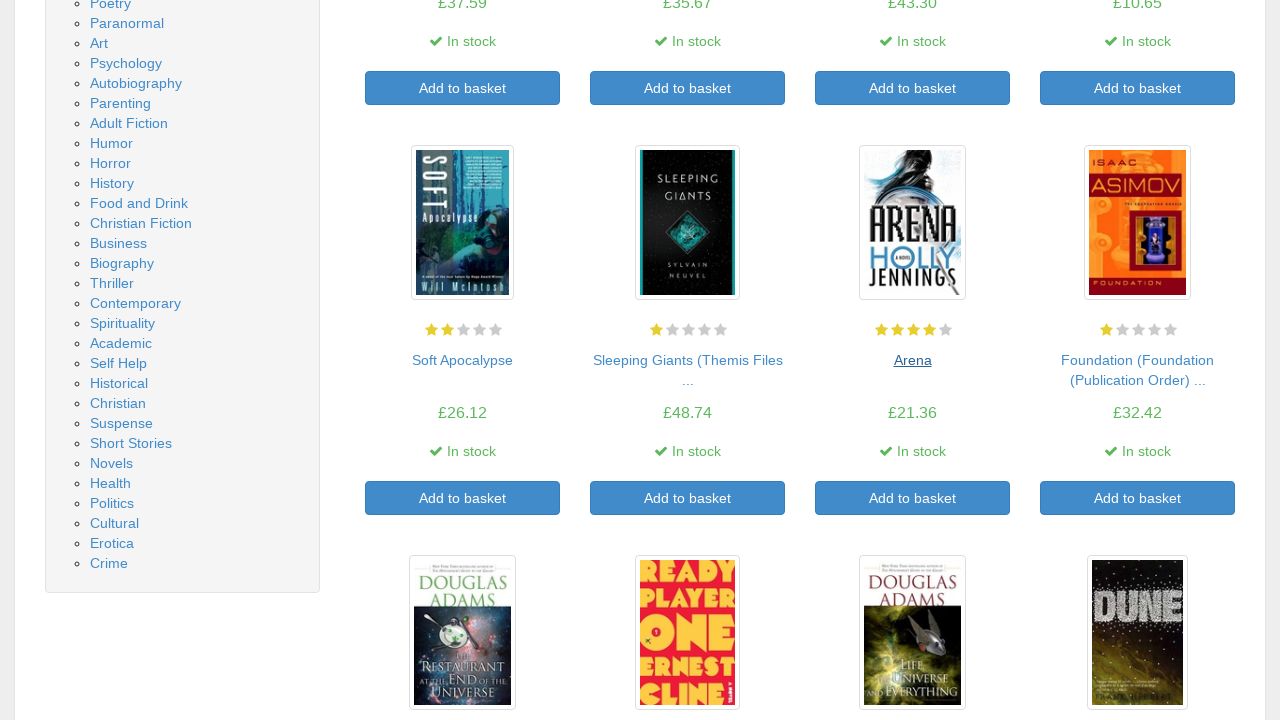

Listing page reloaded and ready for next book click
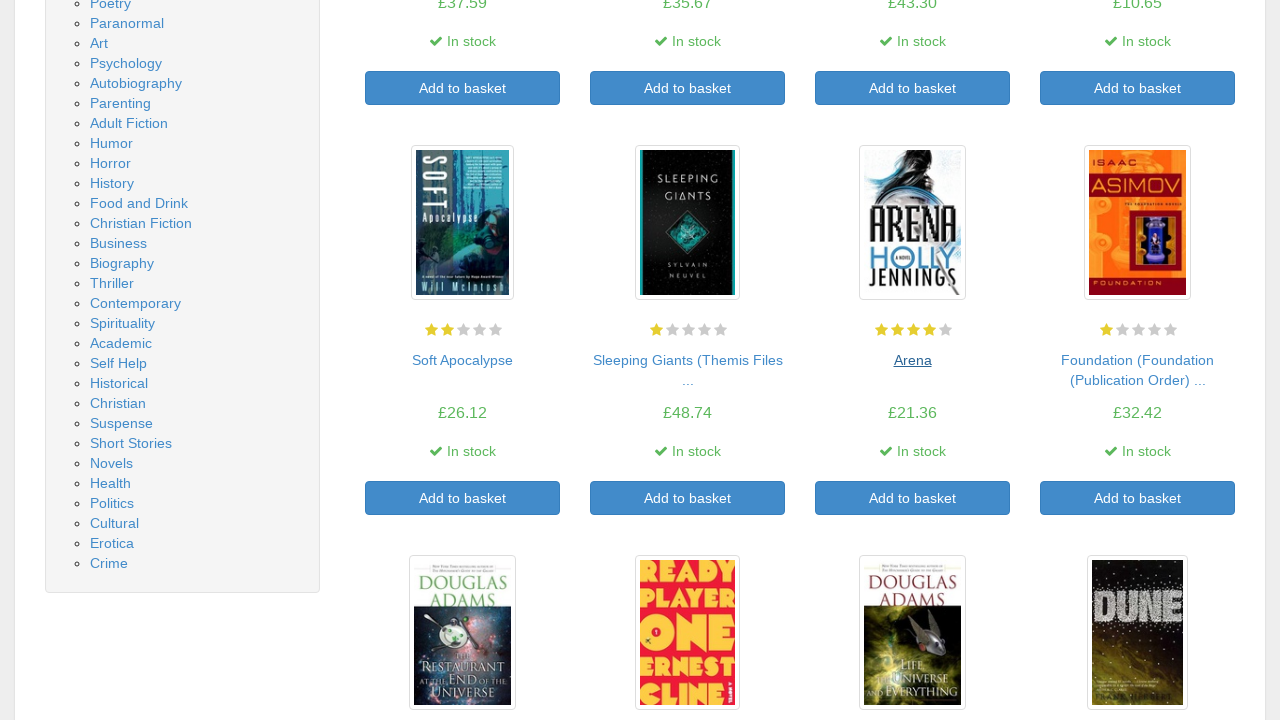

Clicked book product link 8 to view details at (1138, 360) on xpath=//*[@class='product_pod']/h3/a >> nth=7
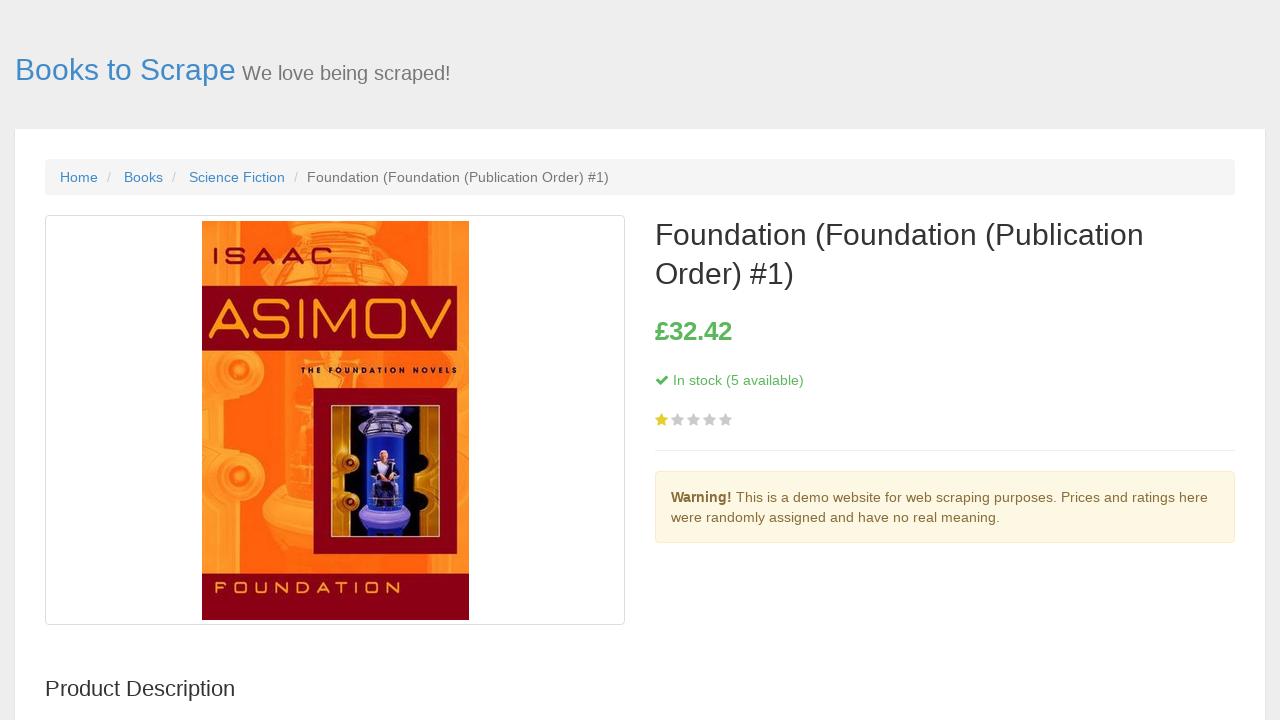

Book details page loaded for product 8
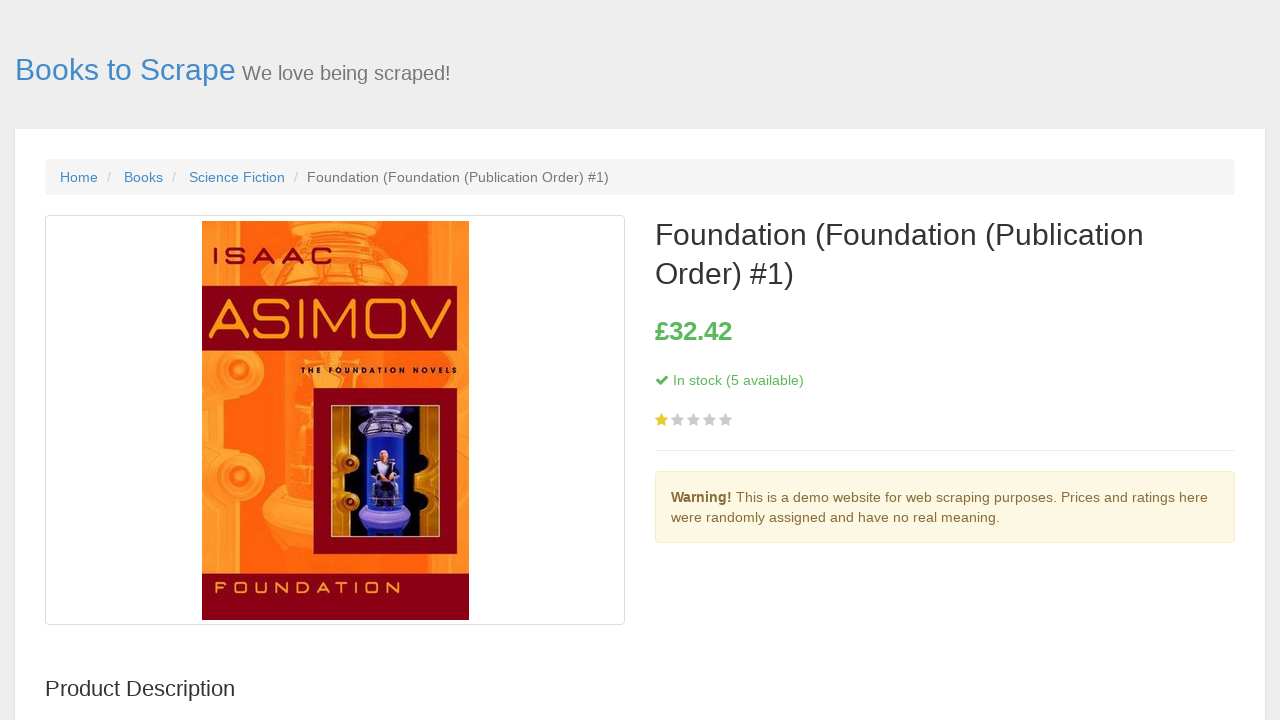

Navigated back to science fiction books listing page
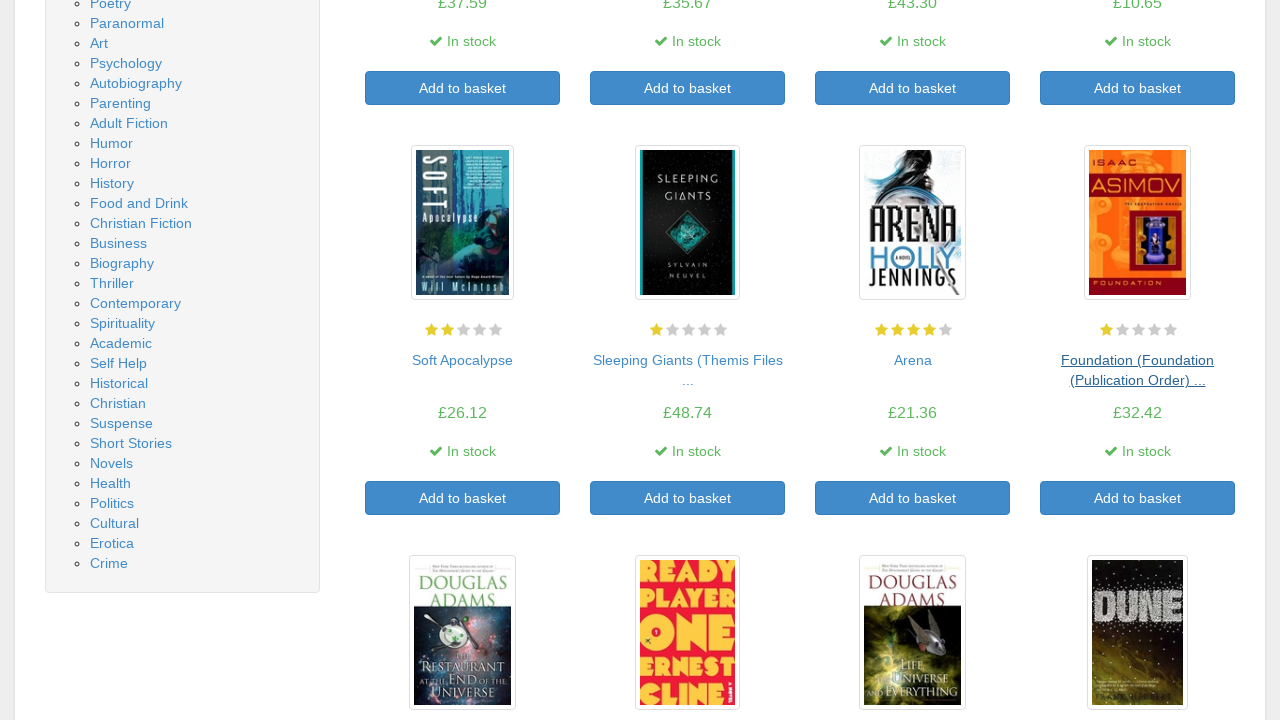

Listing page reloaded and ready for next book click
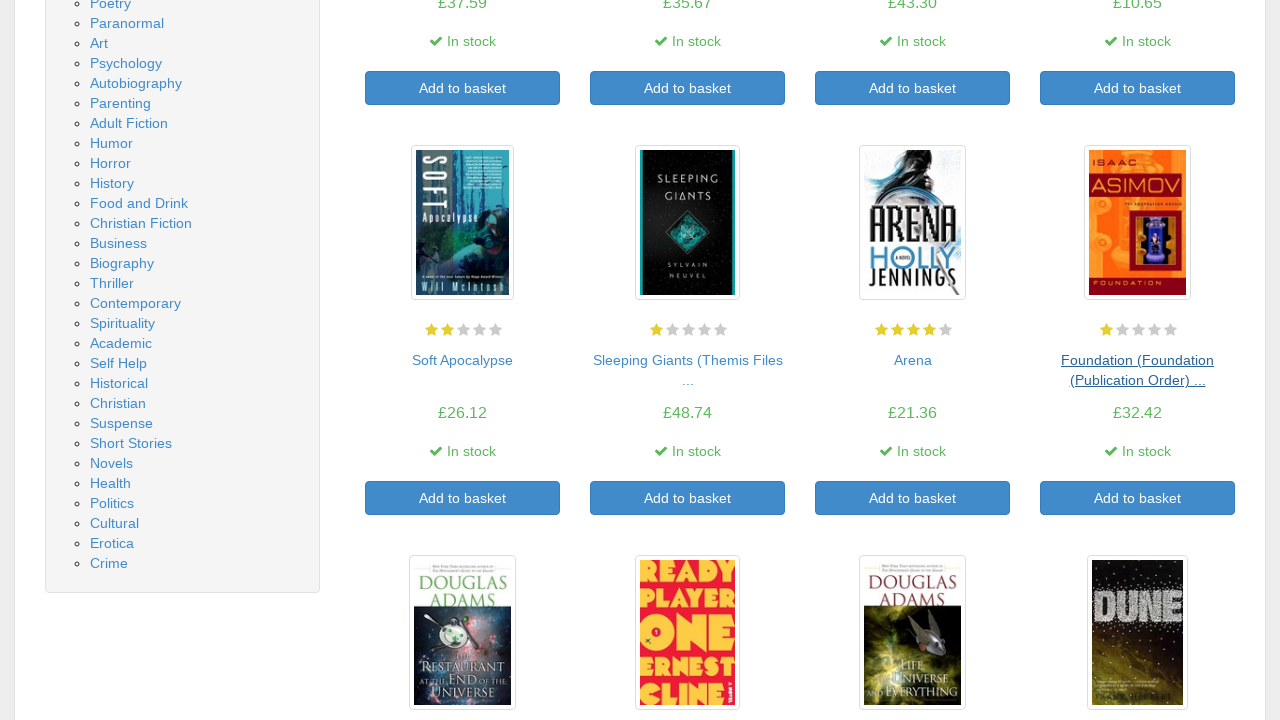

Clicked book product link 9 to view details at (462, 360) on xpath=//*[@class='product_pod']/h3/a >> nth=8
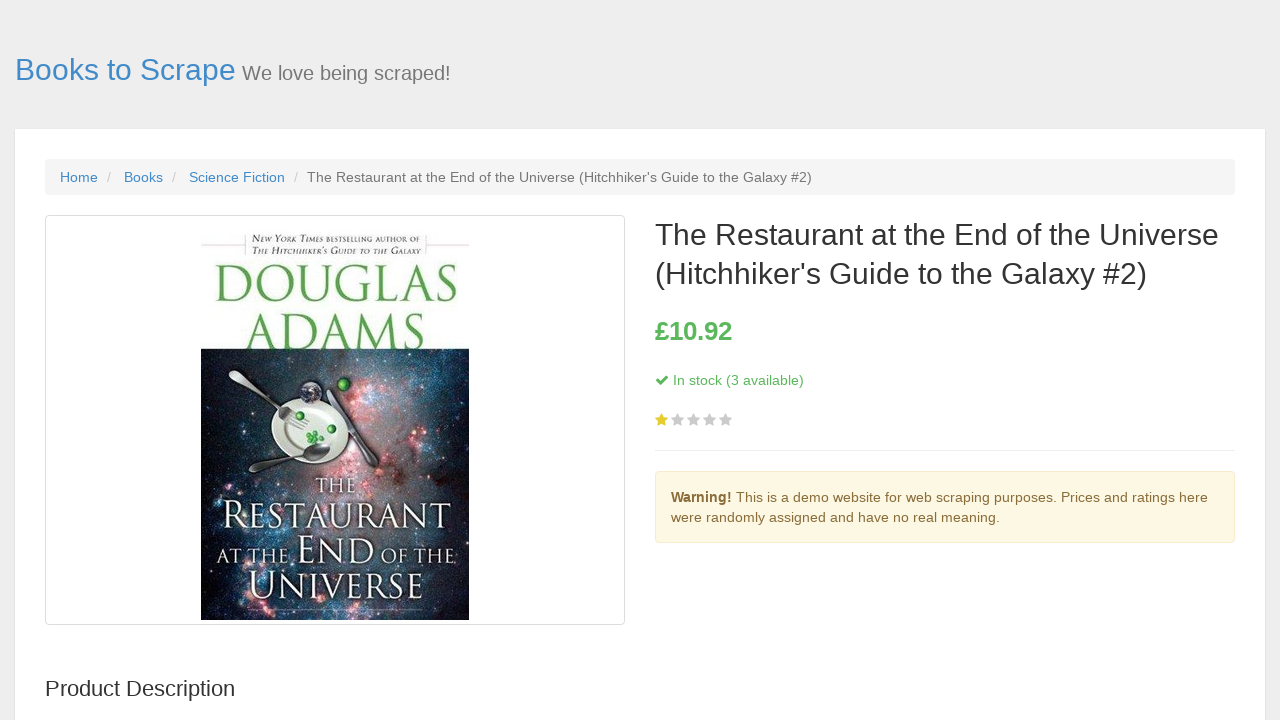

Book details page loaded for product 9
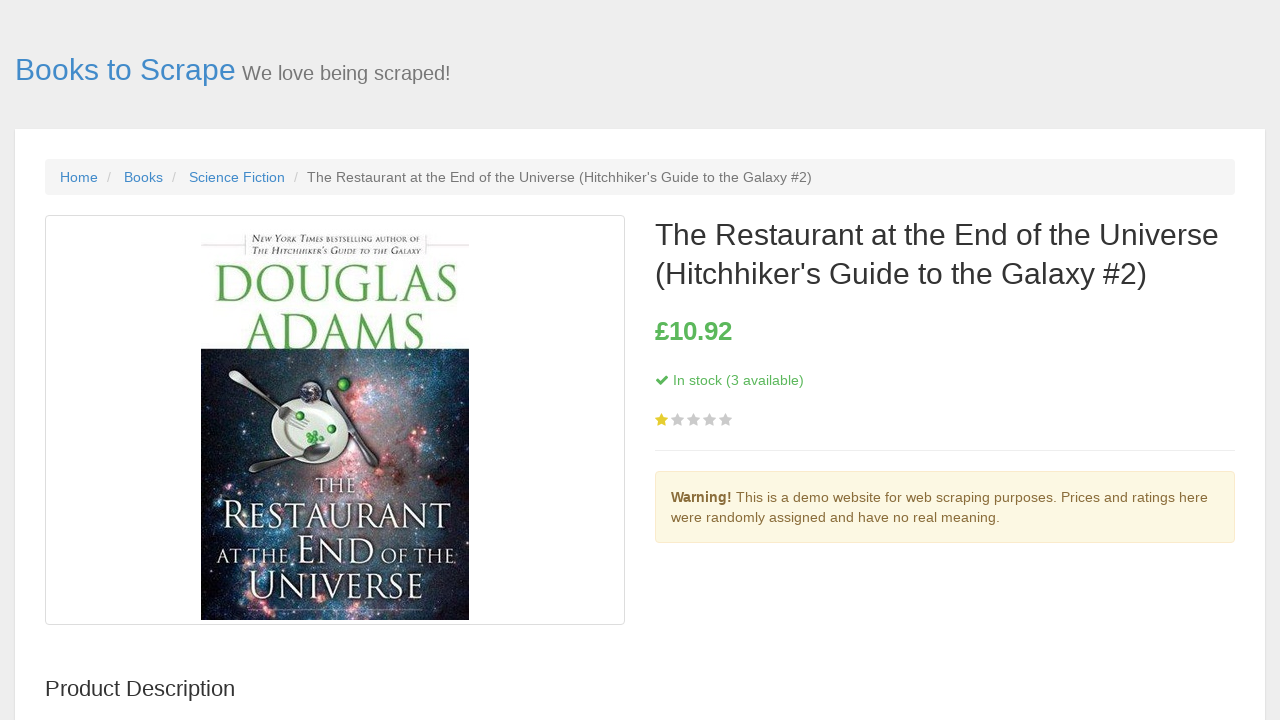

Navigated back to science fiction books listing page
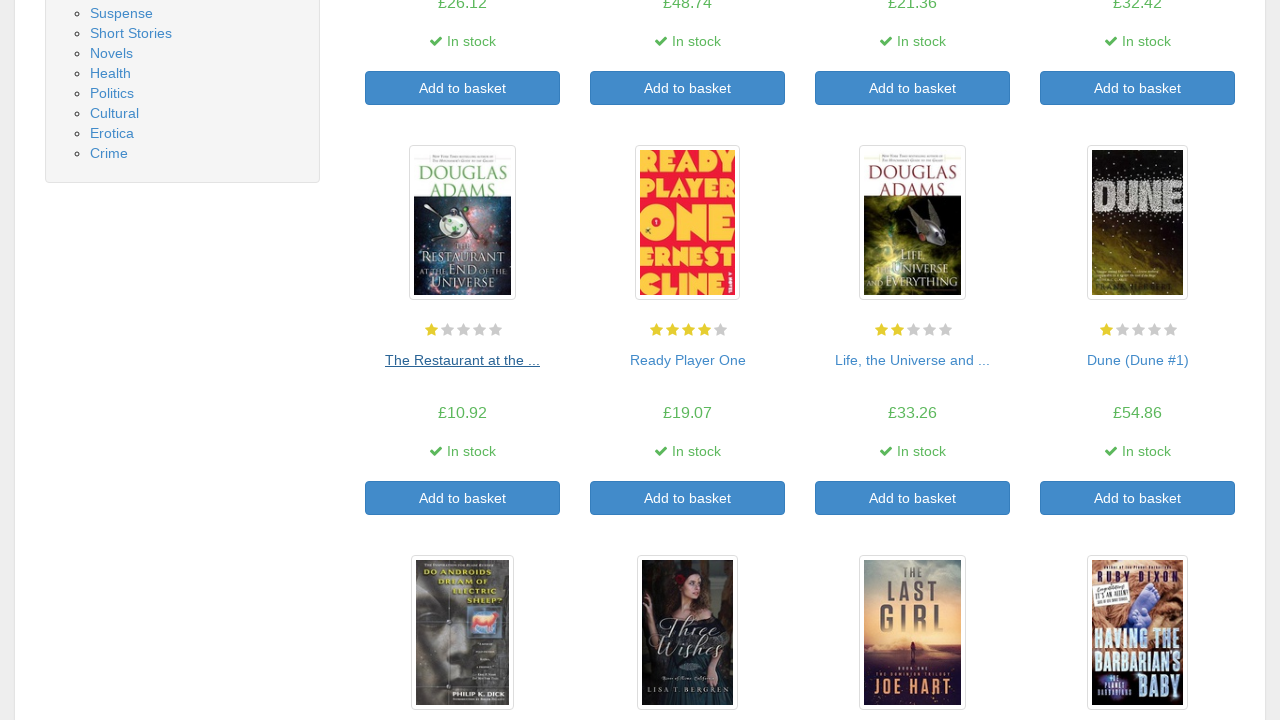

Listing page reloaded and ready for next book click
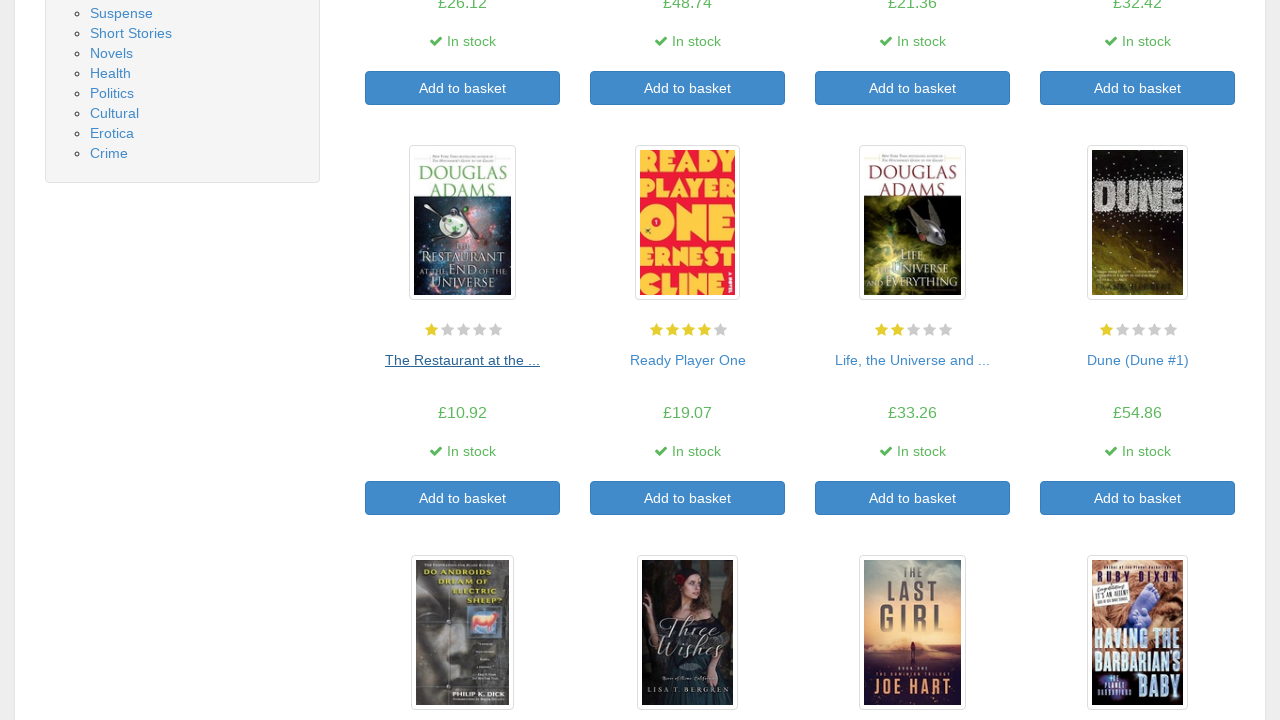

Clicked book product link 10 to view details at (688, 360) on xpath=//*[@class='product_pod']/h3/a >> nth=9
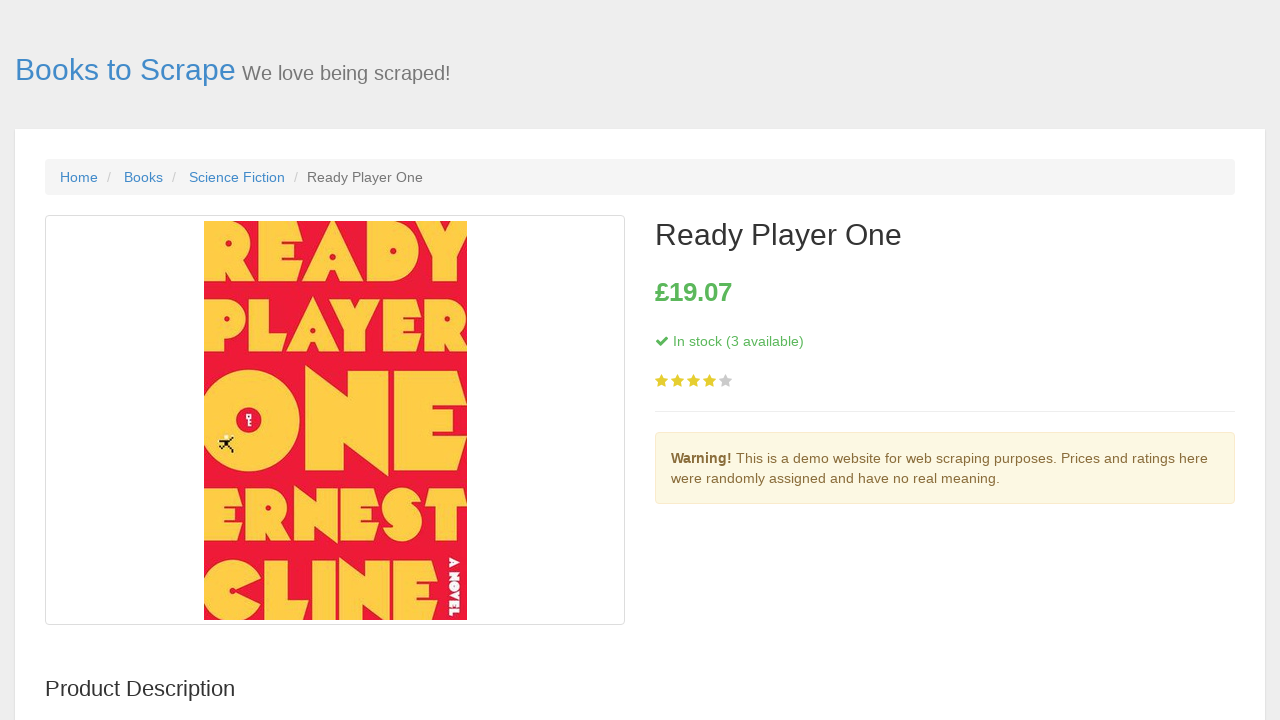

Book details page loaded for product 10
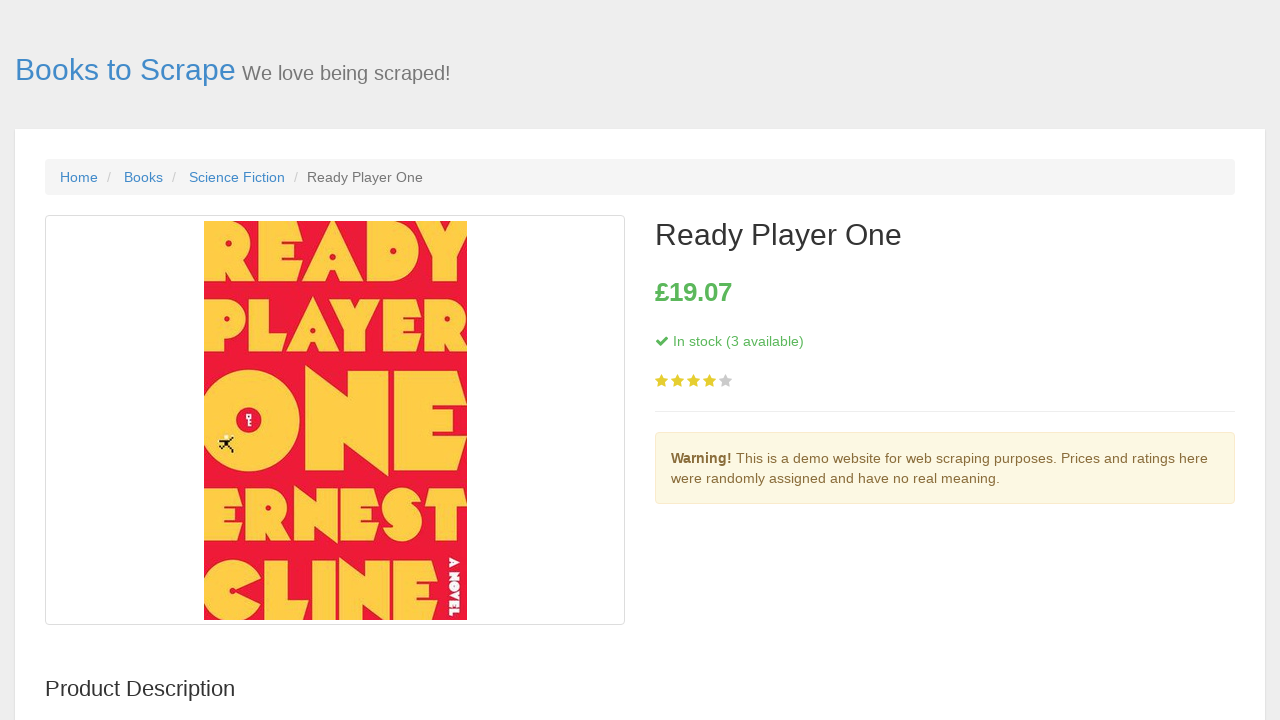

Navigated back to science fiction books listing page
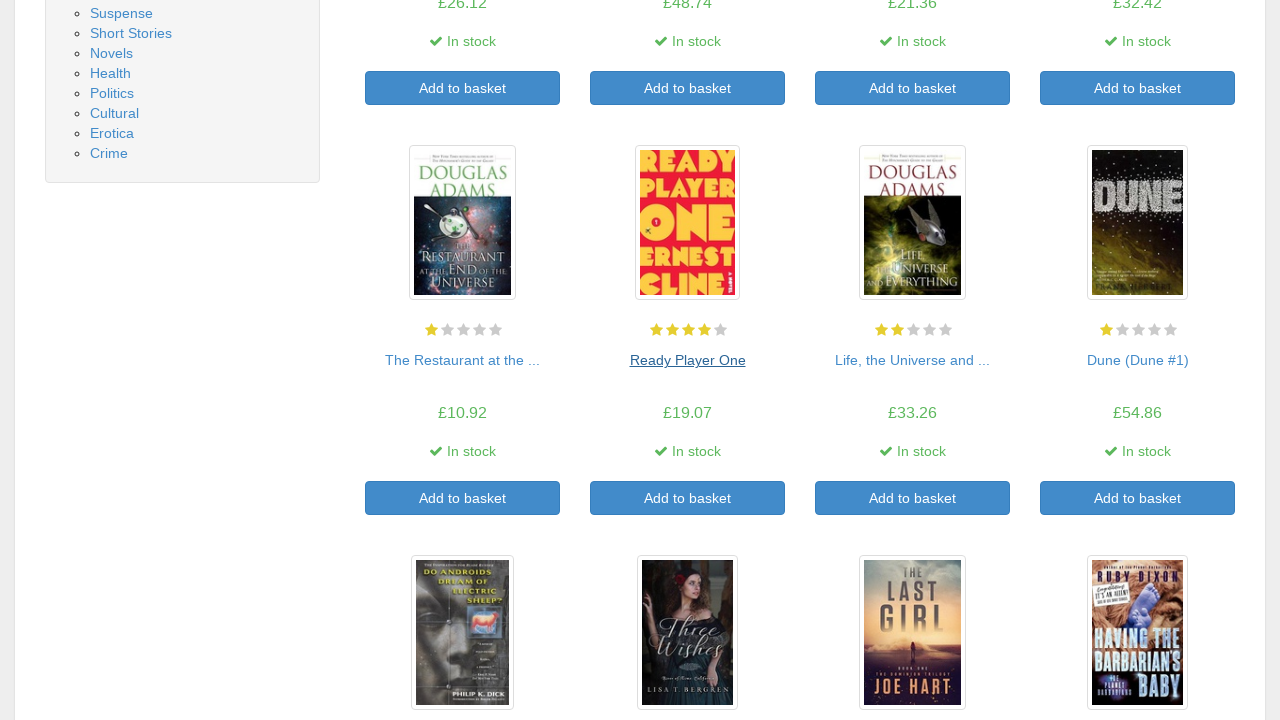

Listing page reloaded and ready for next book click
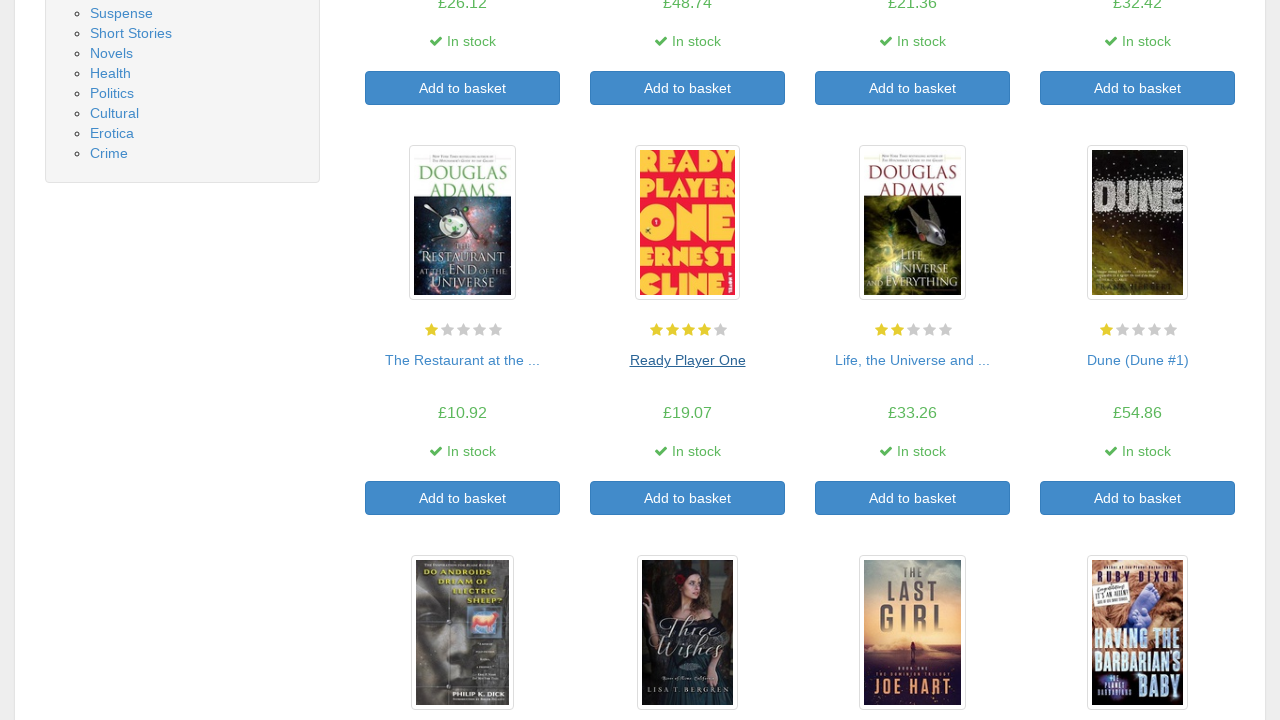

Clicked book product link 11 to view details at (912, 360) on xpath=//*[@class='product_pod']/h3/a >> nth=10
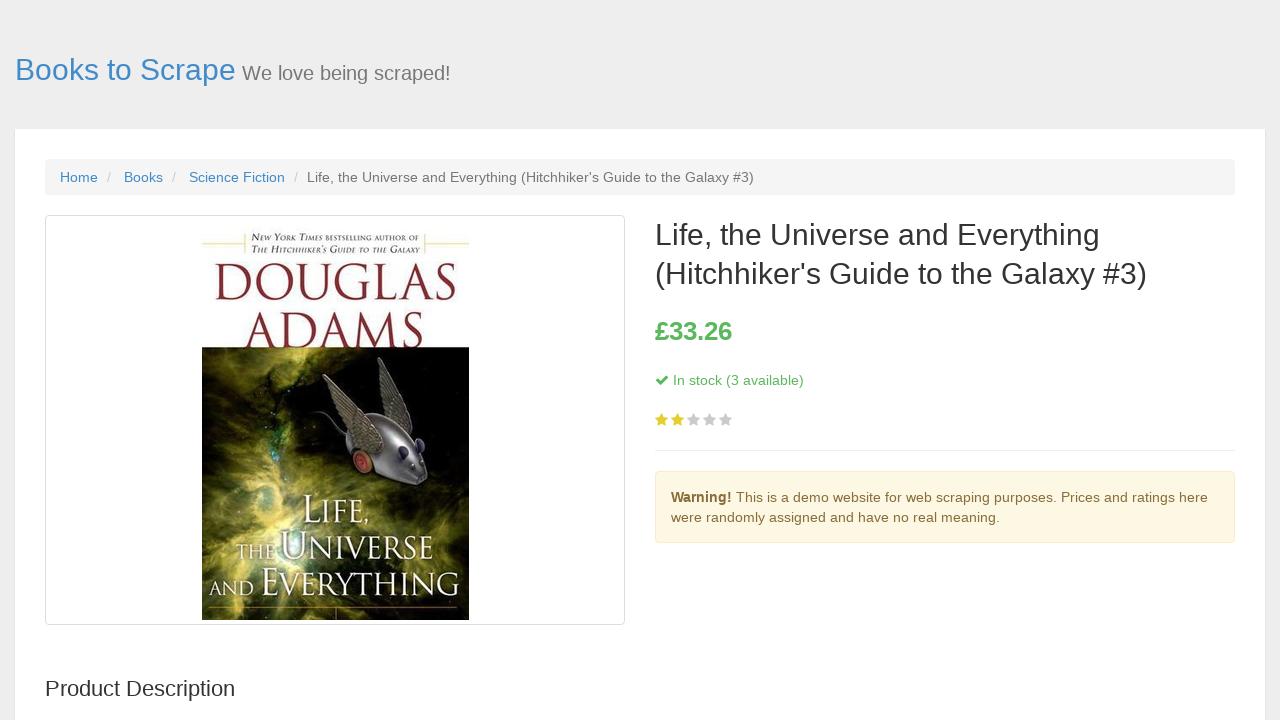

Book details page loaded for product 11
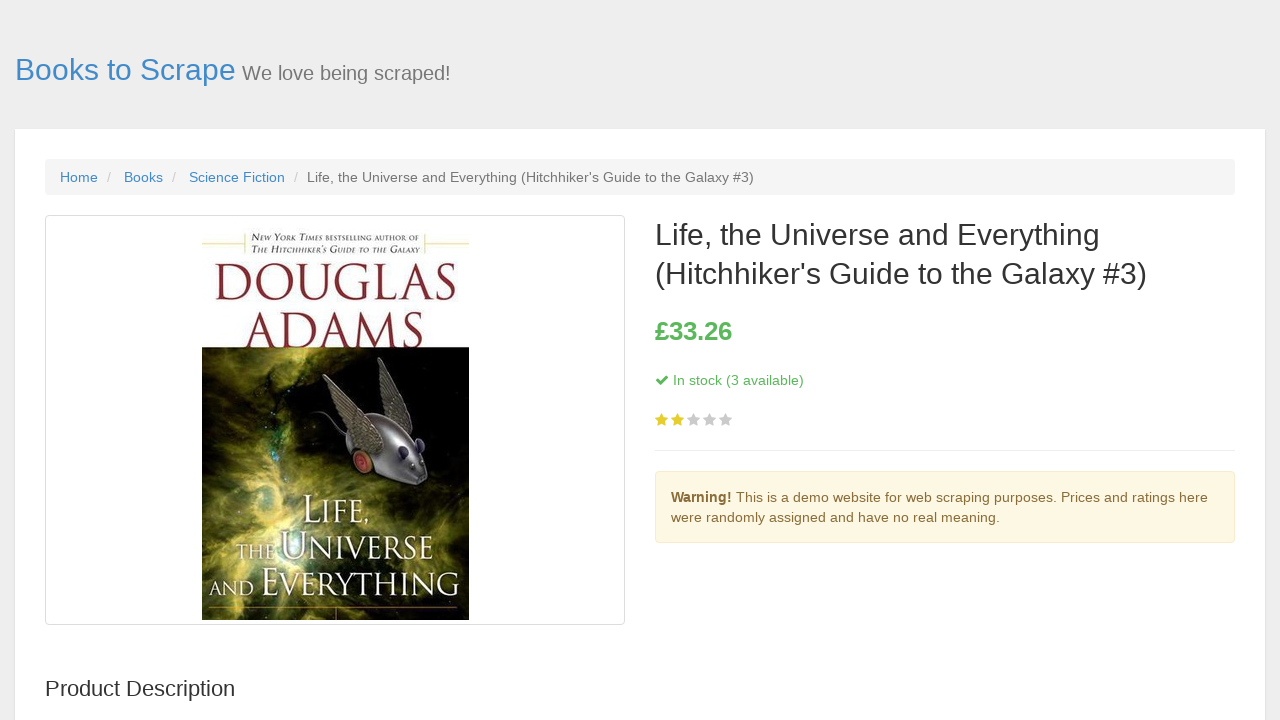

Navigated back to science fiction books listing page
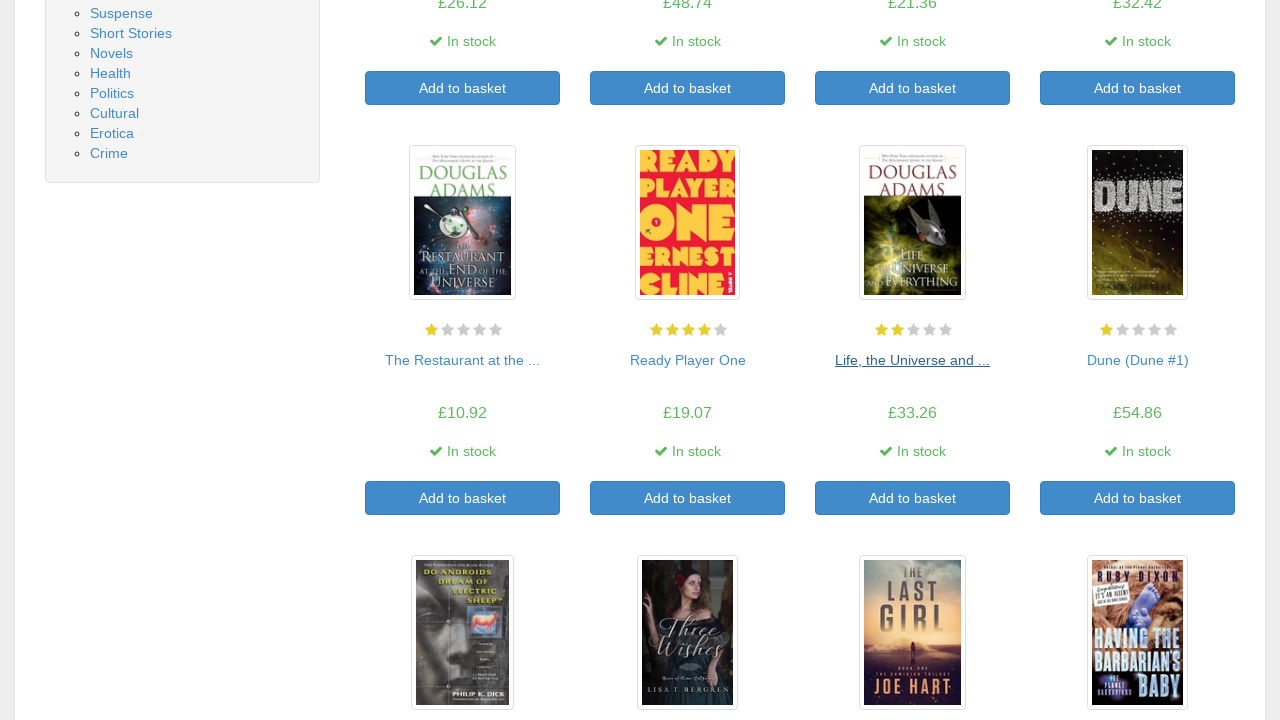

Listing page reloaded and ready for next book click
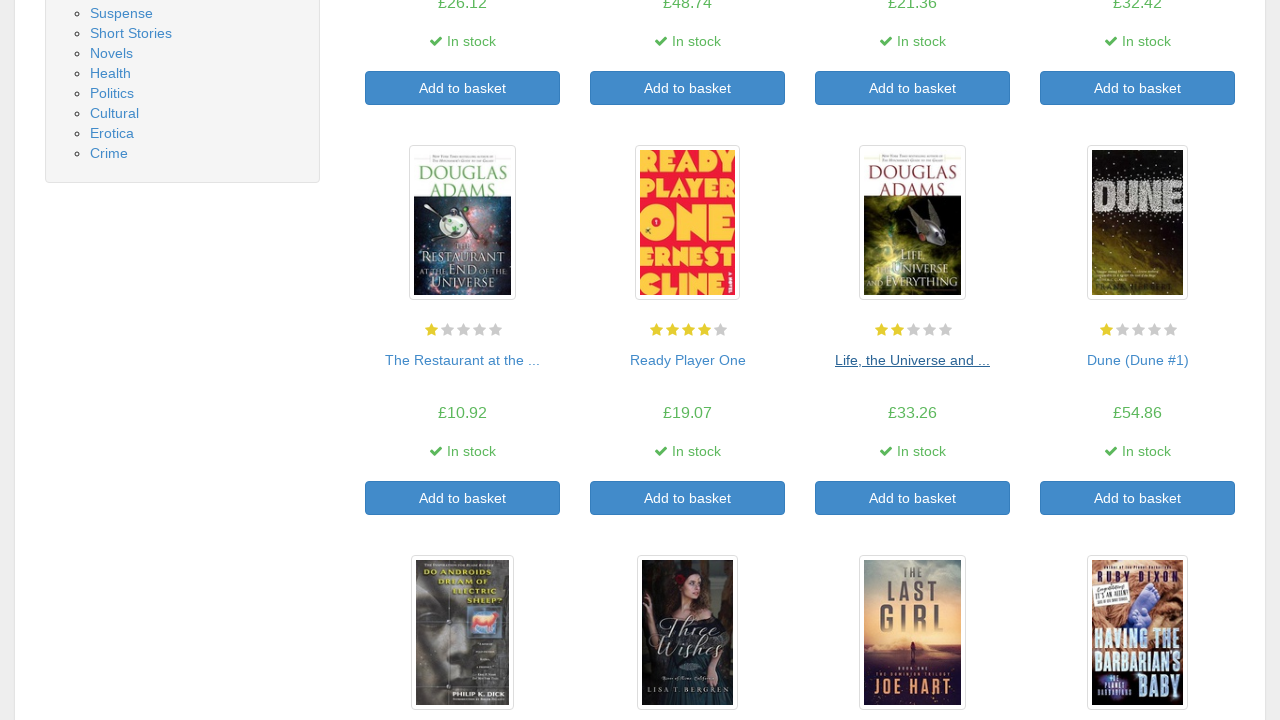

Clicked book product link 12 to view details at (1138, 360) on xpath=//*[@class='product_pod']/h3/a >> nth=11
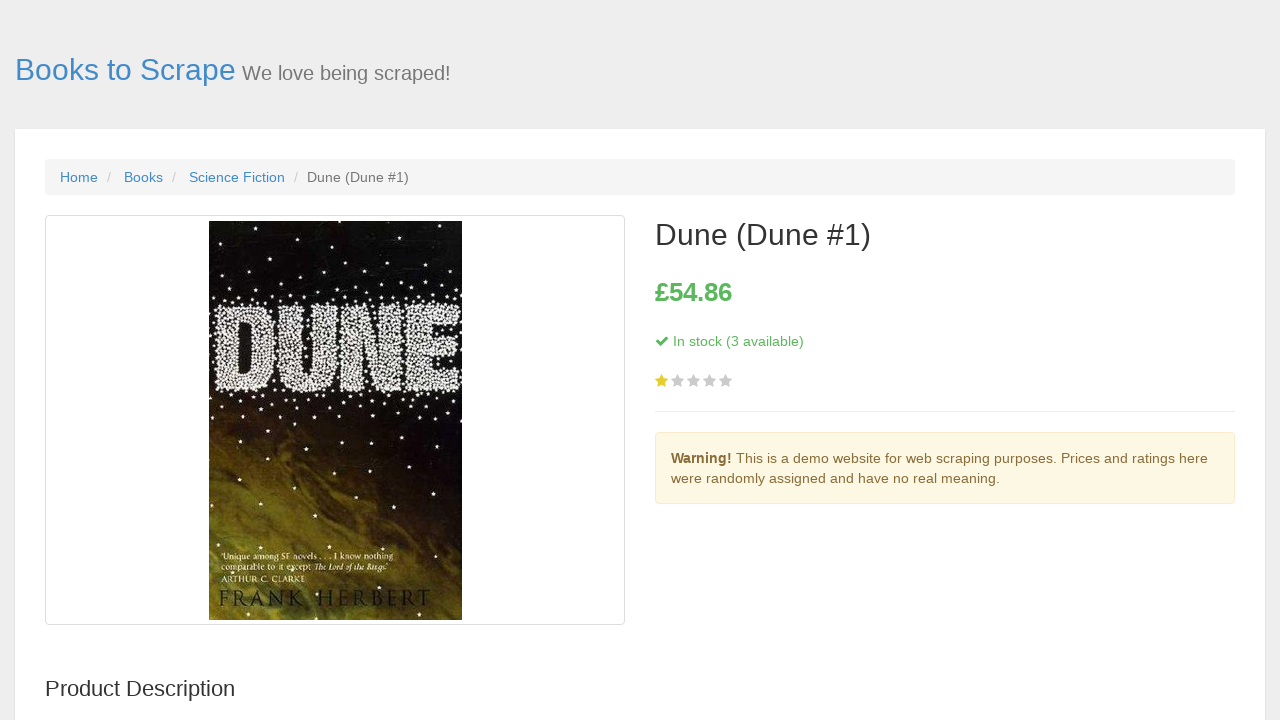

Book details page loaded for product 12
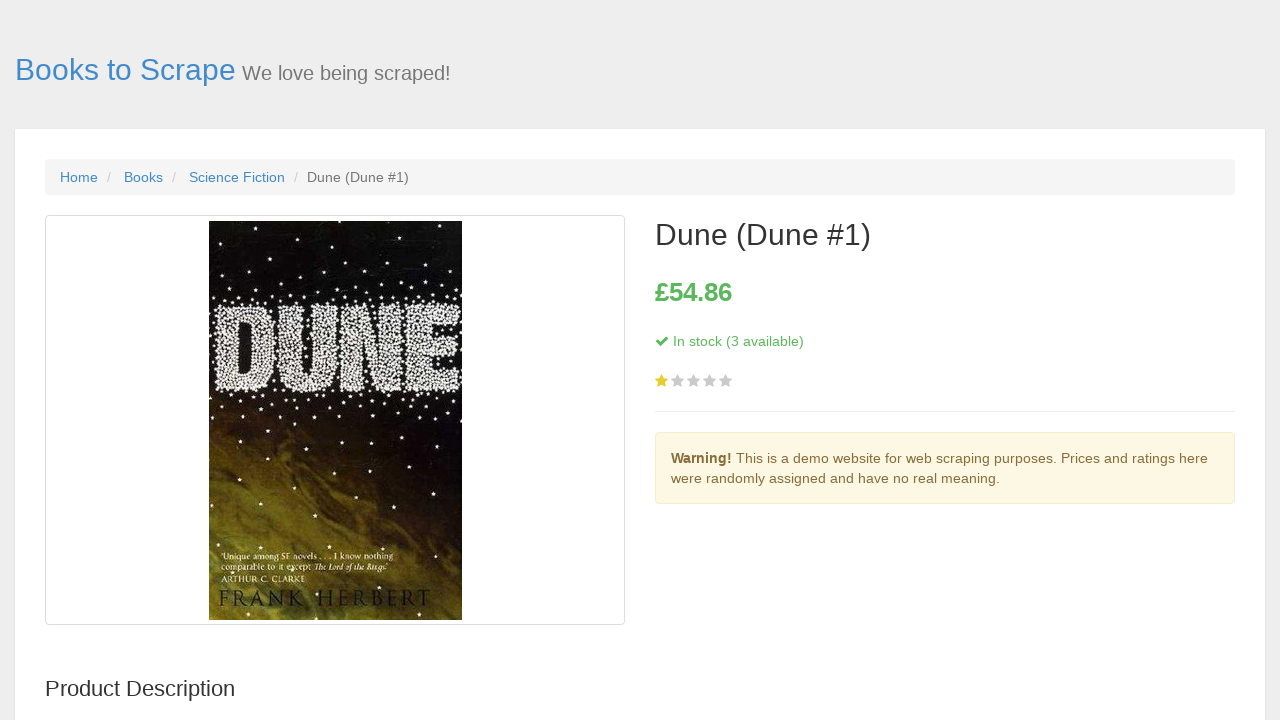

Navigated back to science fiction books listing page
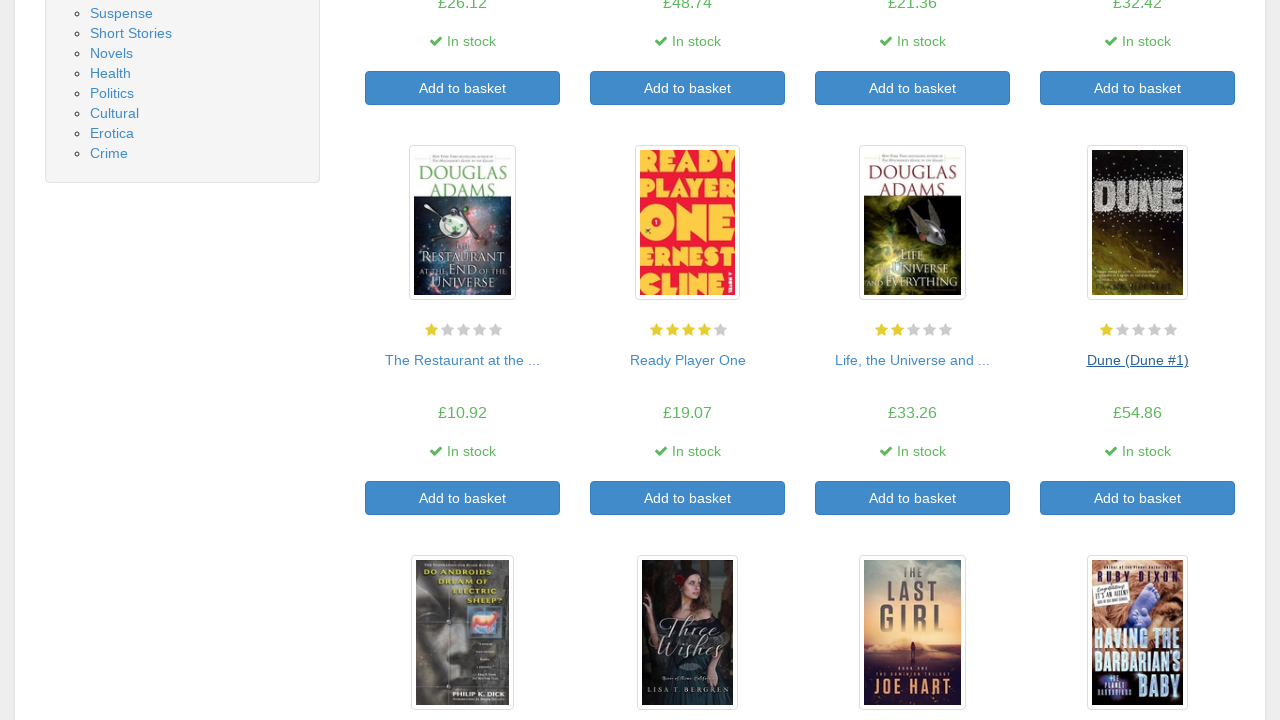

Listing page reloaded and ready for next book click
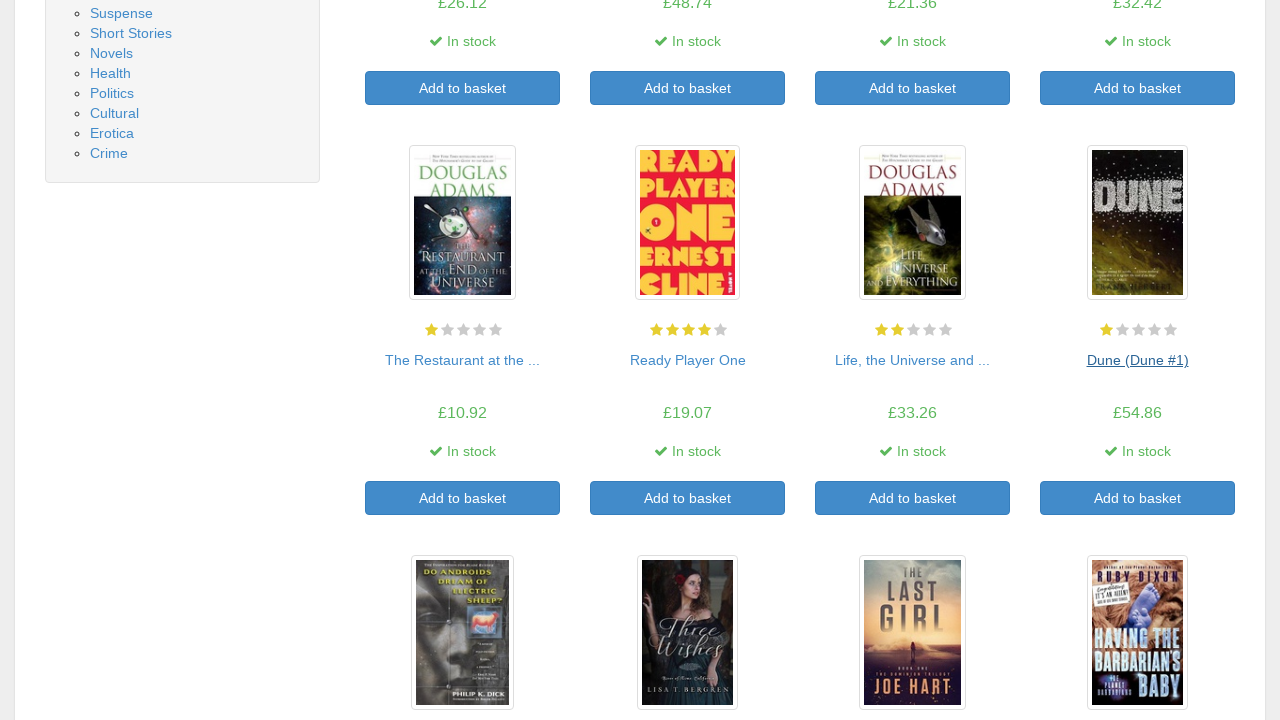

Clicked book product link 13 to view details at (462, 495) on xpath=//*[@class='product_pod']/h3/a >> nth=12
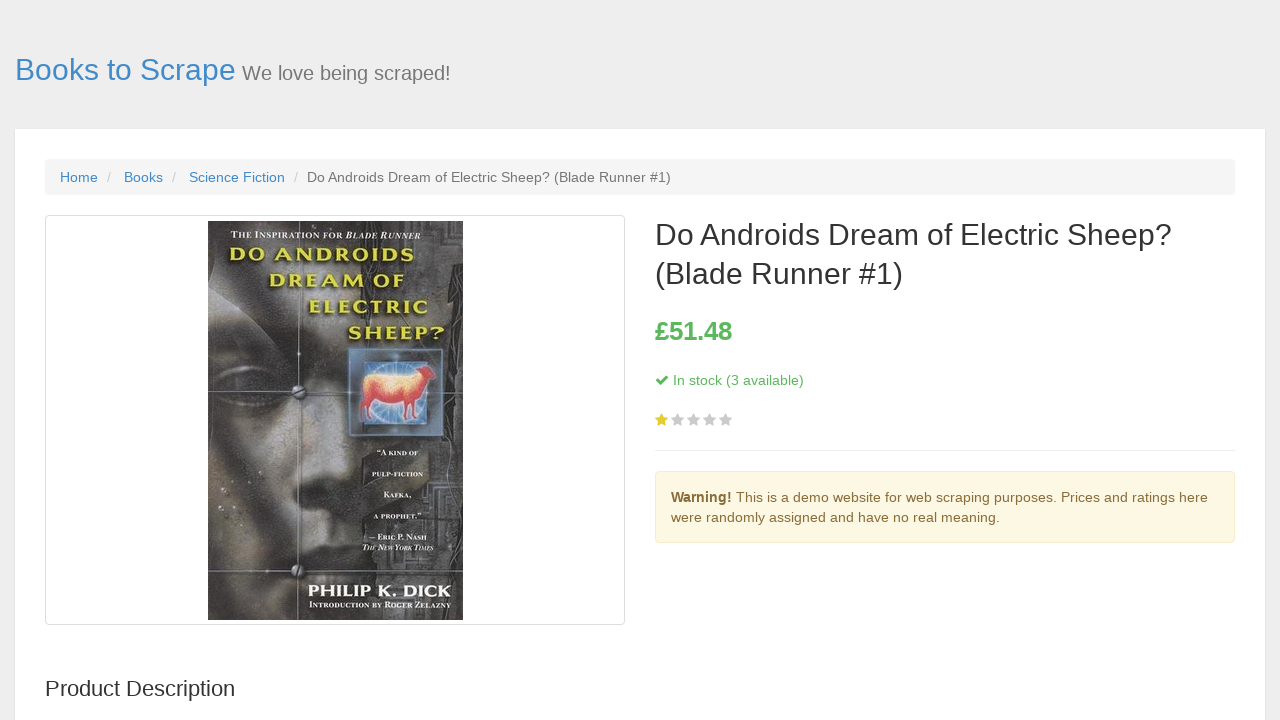

Book details page loaded for product 13
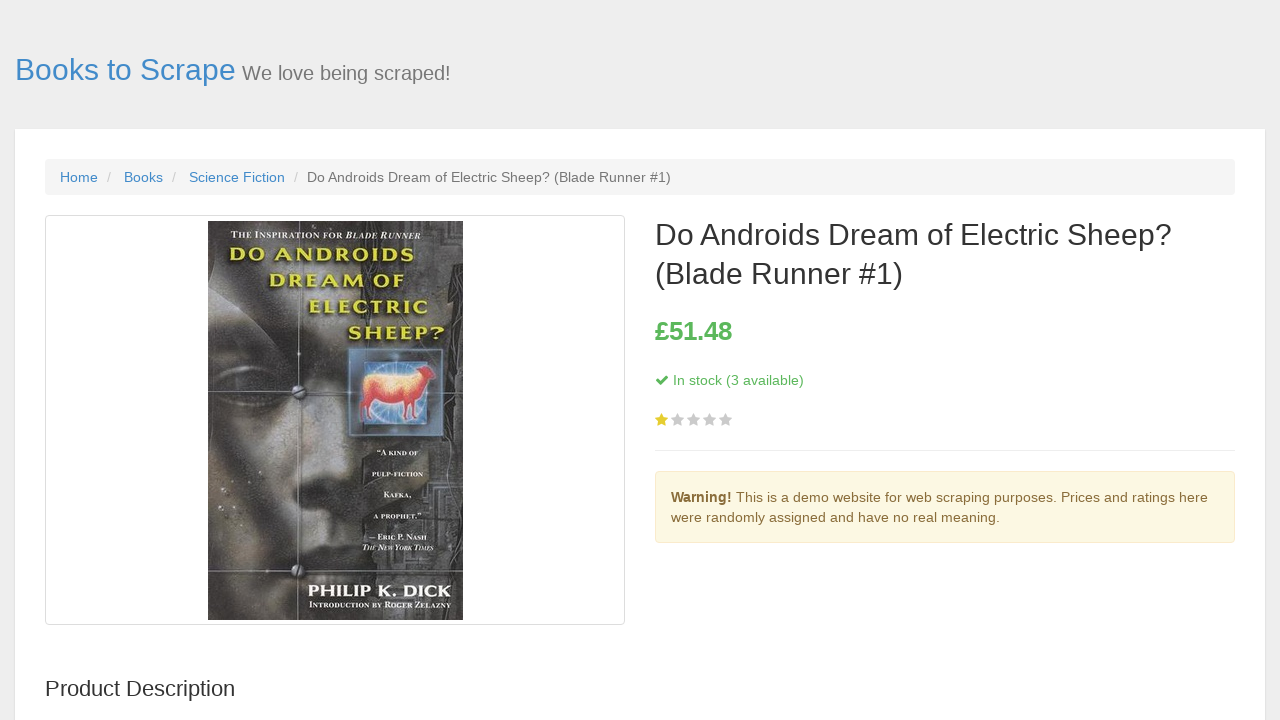

Navigated back to science fiction books listing page
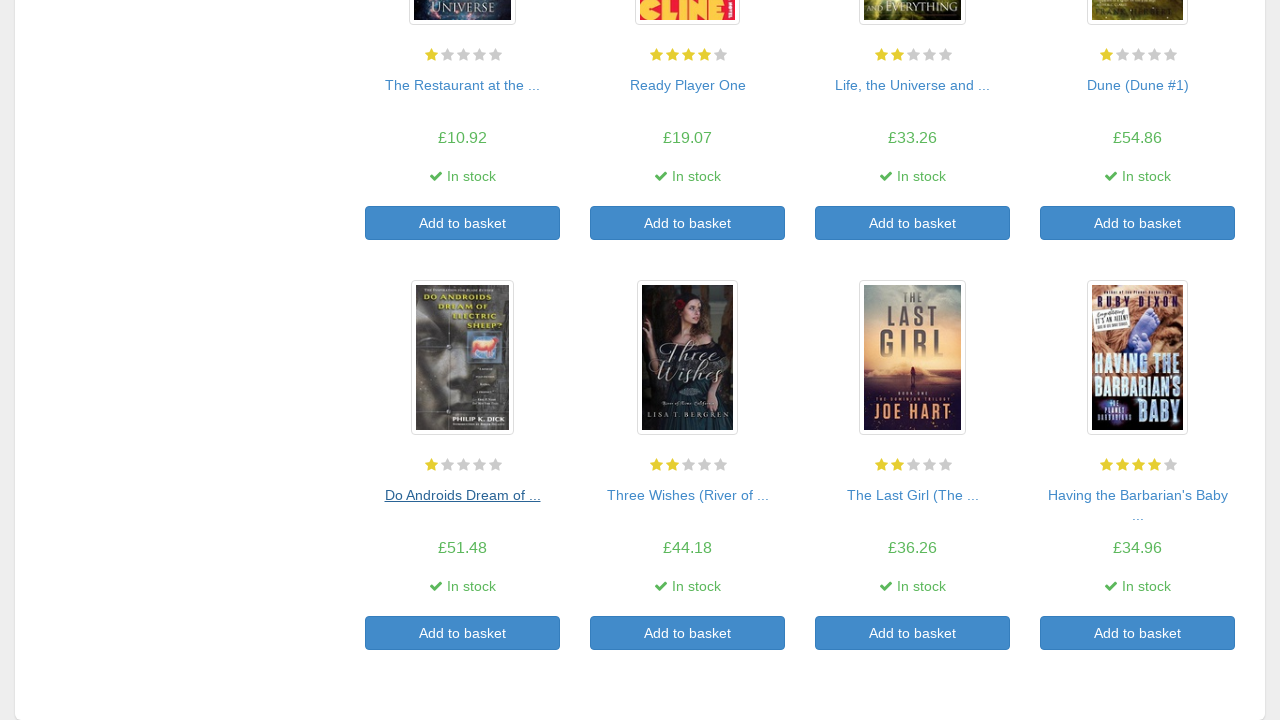

Listing page reloaded and ready for next book click
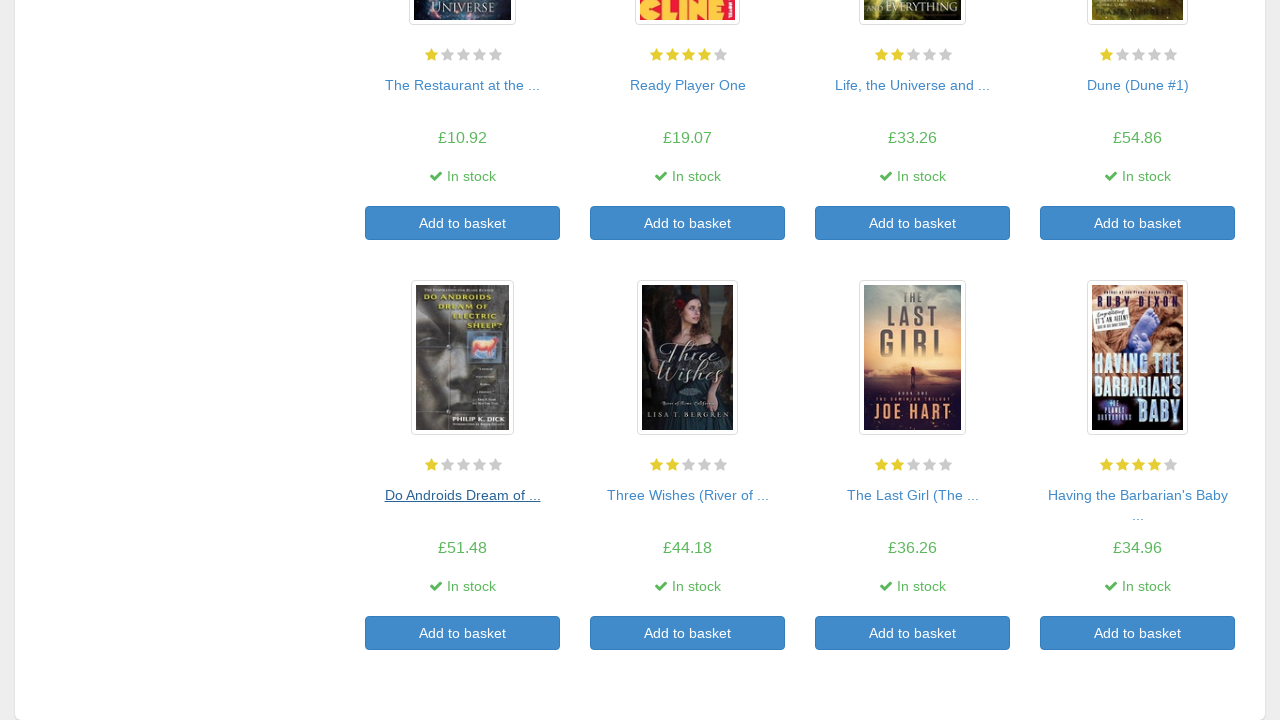

Clicked book product link 14 to view details at (688, 495) on xpath=//*[@class='product_pod']/h3/a >> nth=13
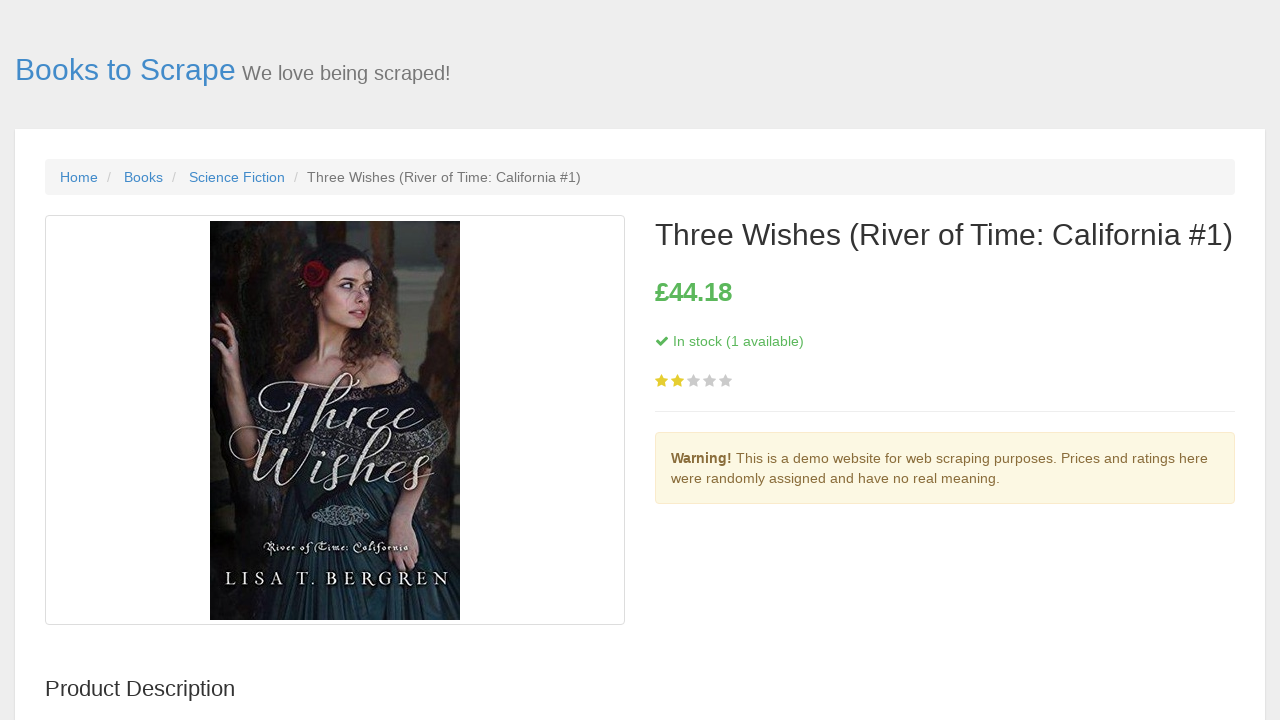

Book details page loaded for product 14
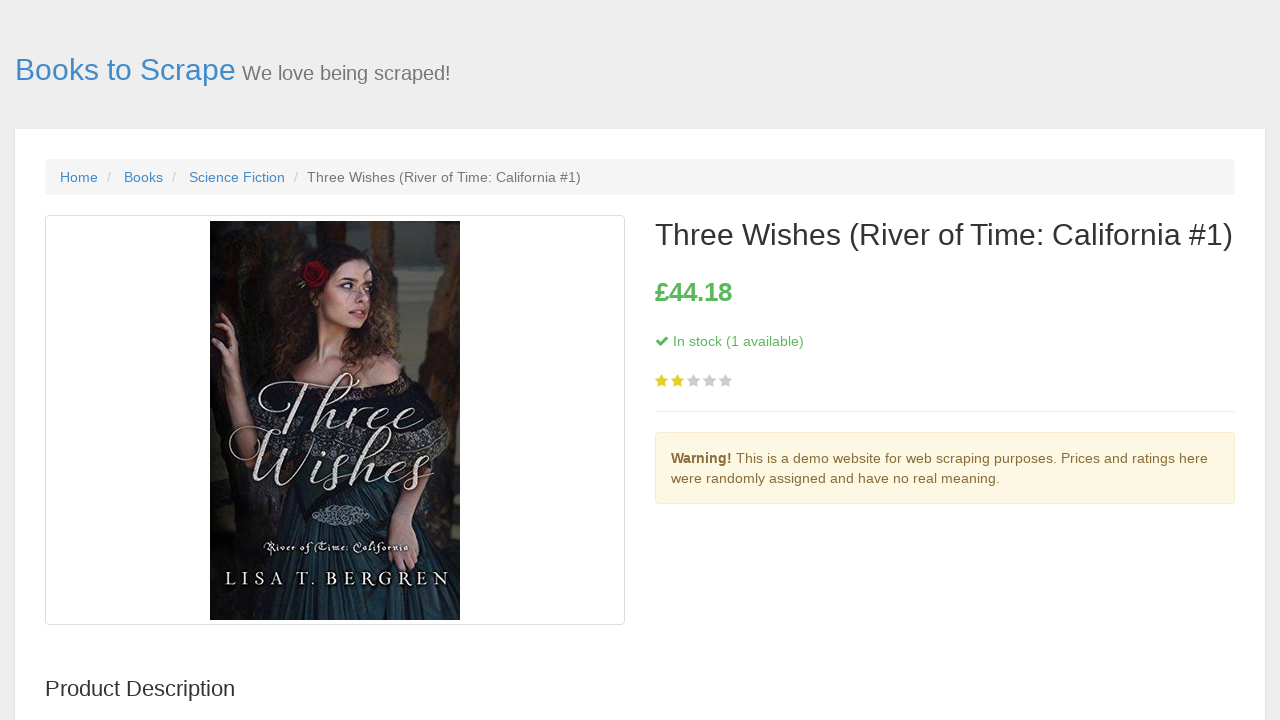

Navigated back to science fiction books listing page
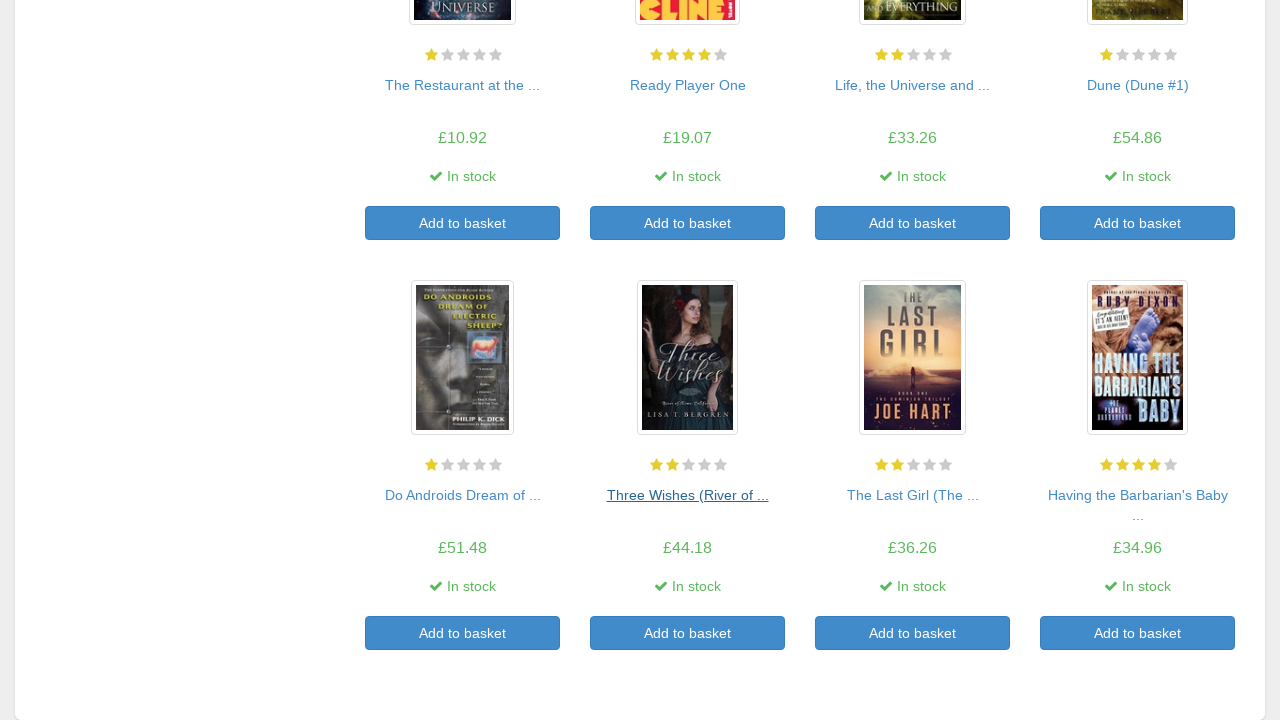

Listing page reloaded and ready for next book click
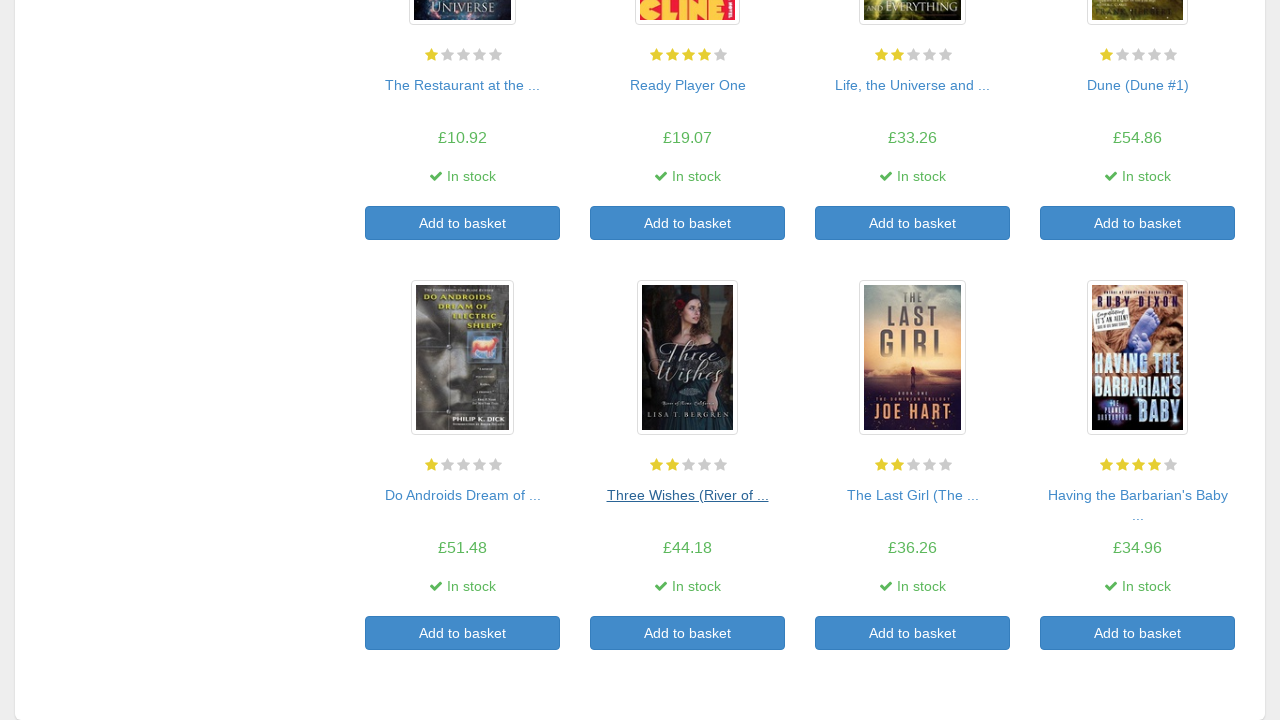

Clicked book product link 15 to view details at (912, 495) on xpath=//*[@class='product_pod']/h3/a >> nth=14
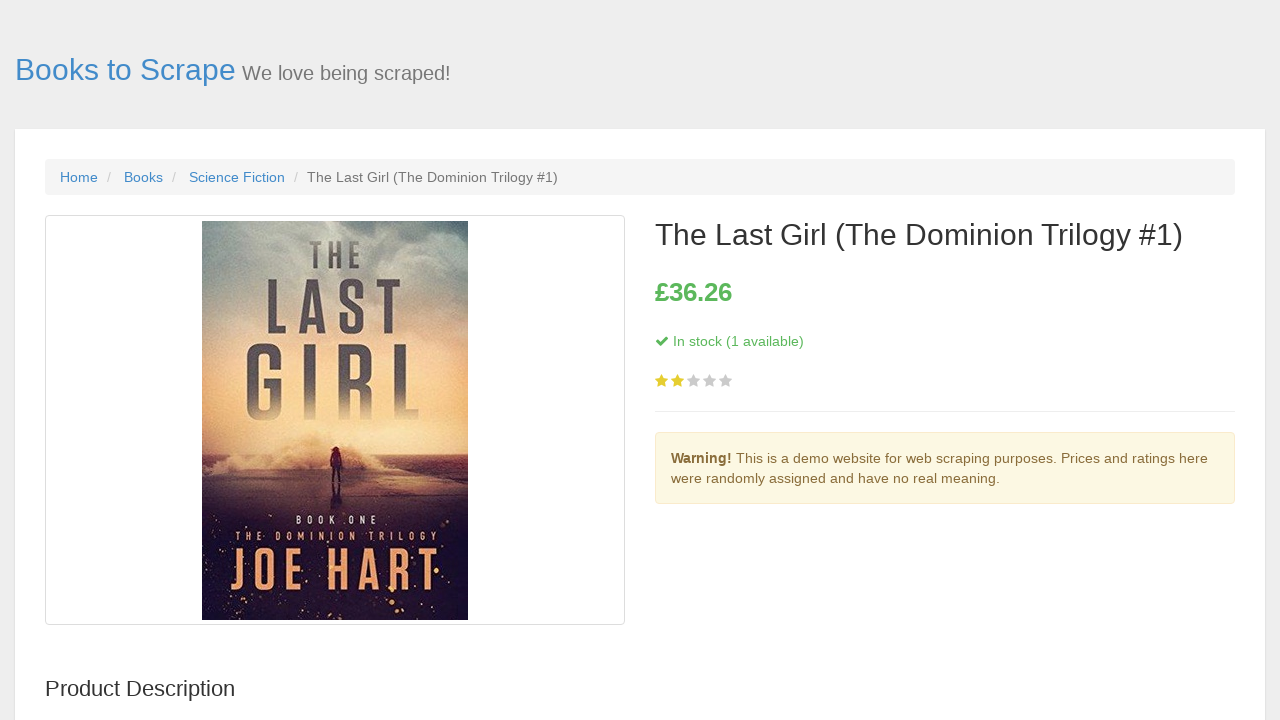

Book details page loaded for product 15
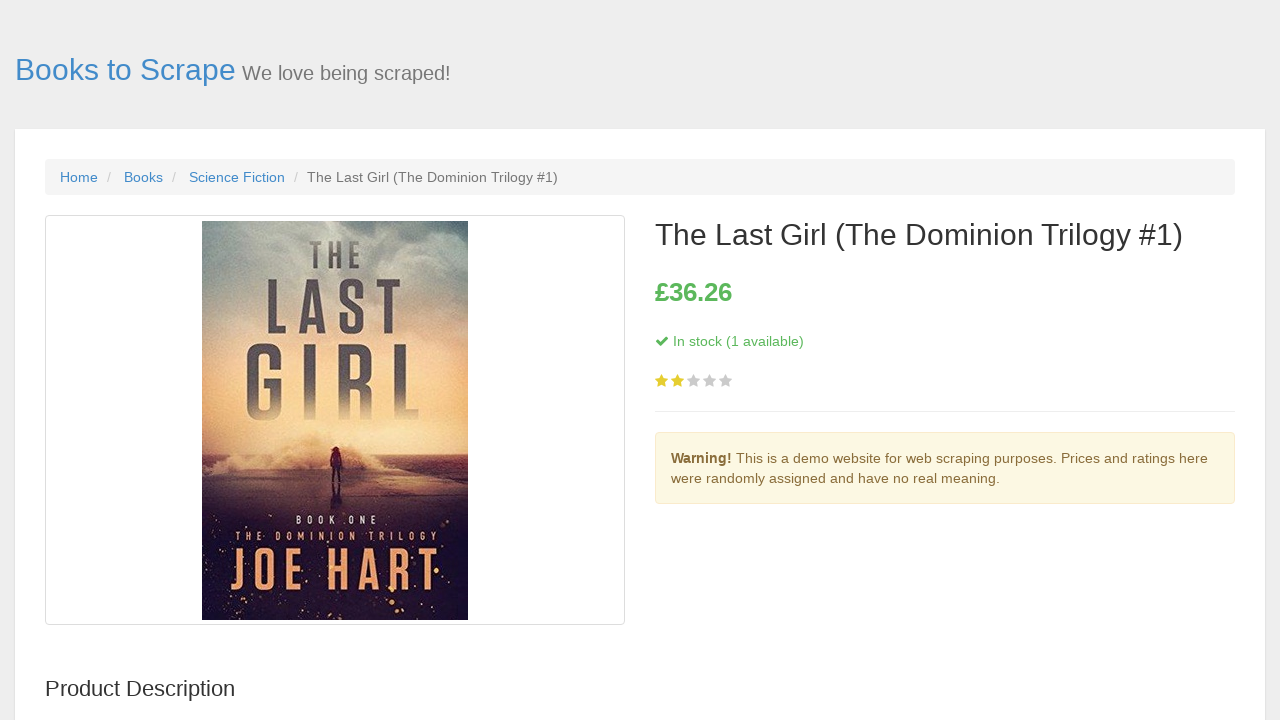

Navigated back to science fiction books listing page
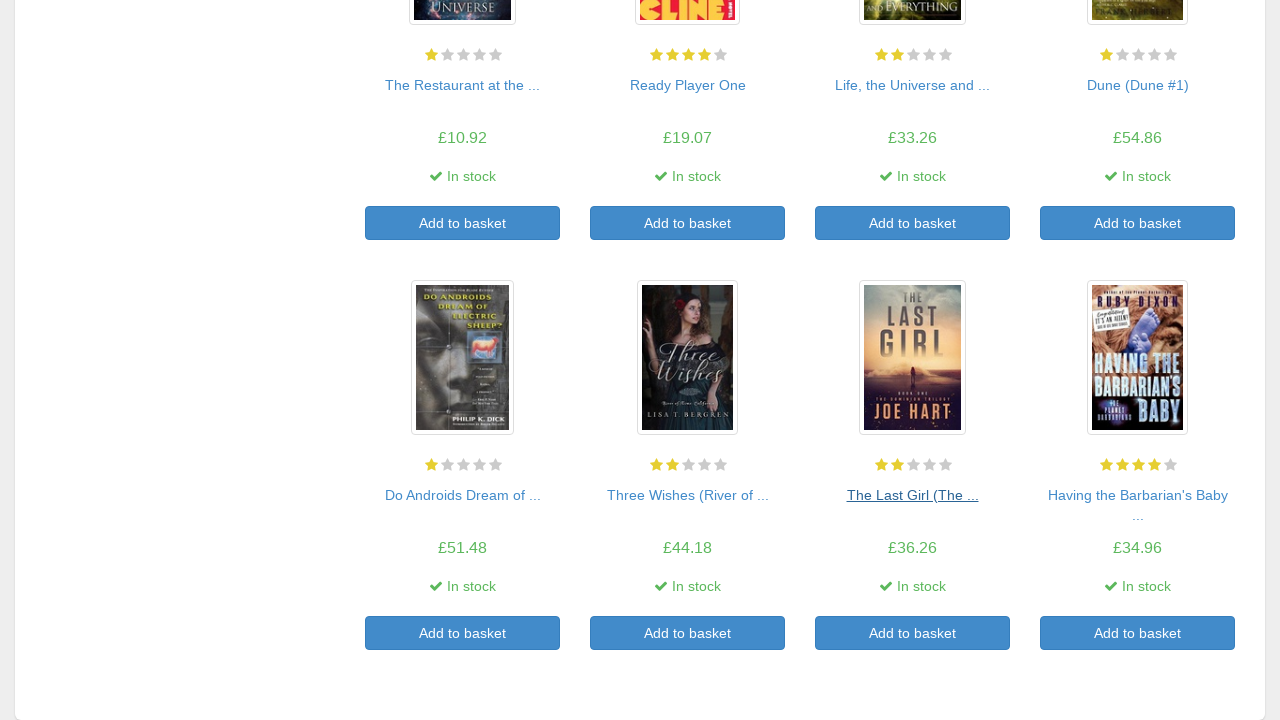

Listing page reloaded and ready for next book click
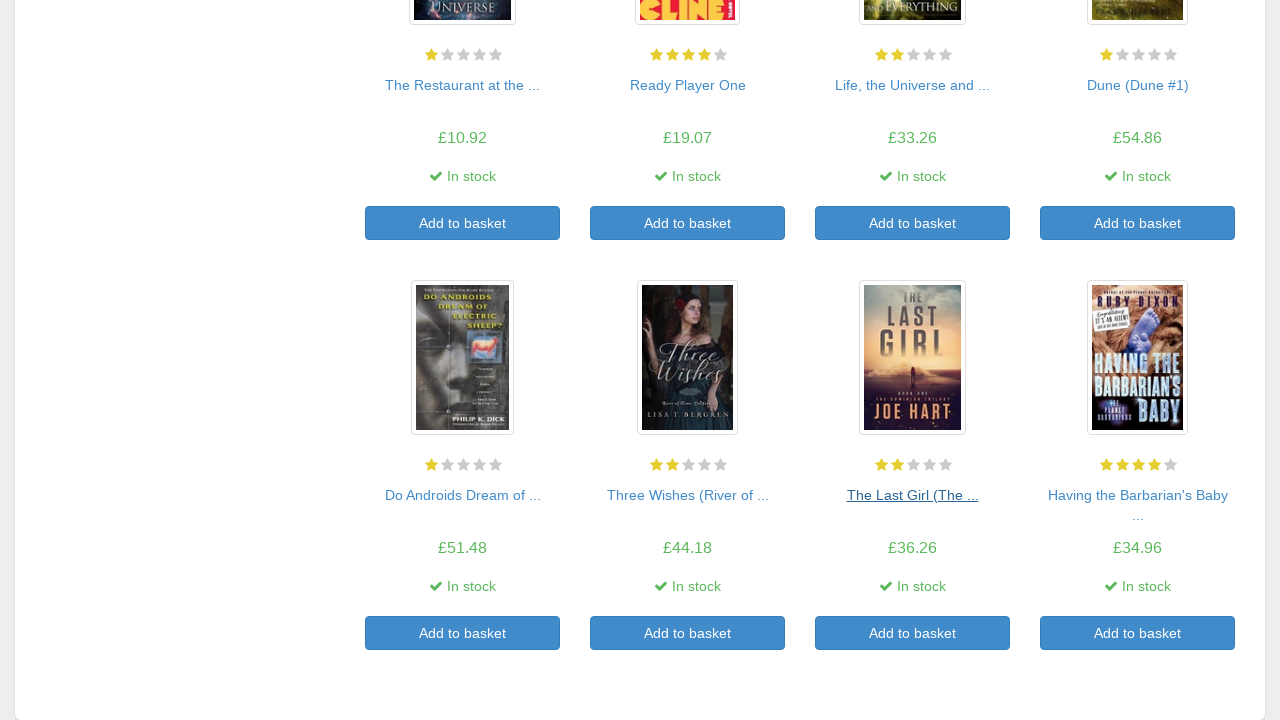

Clicked book product link 16 to view details at (1138, 495) on xpath=//*[@class='product_pod']/h3/a >> nth=15
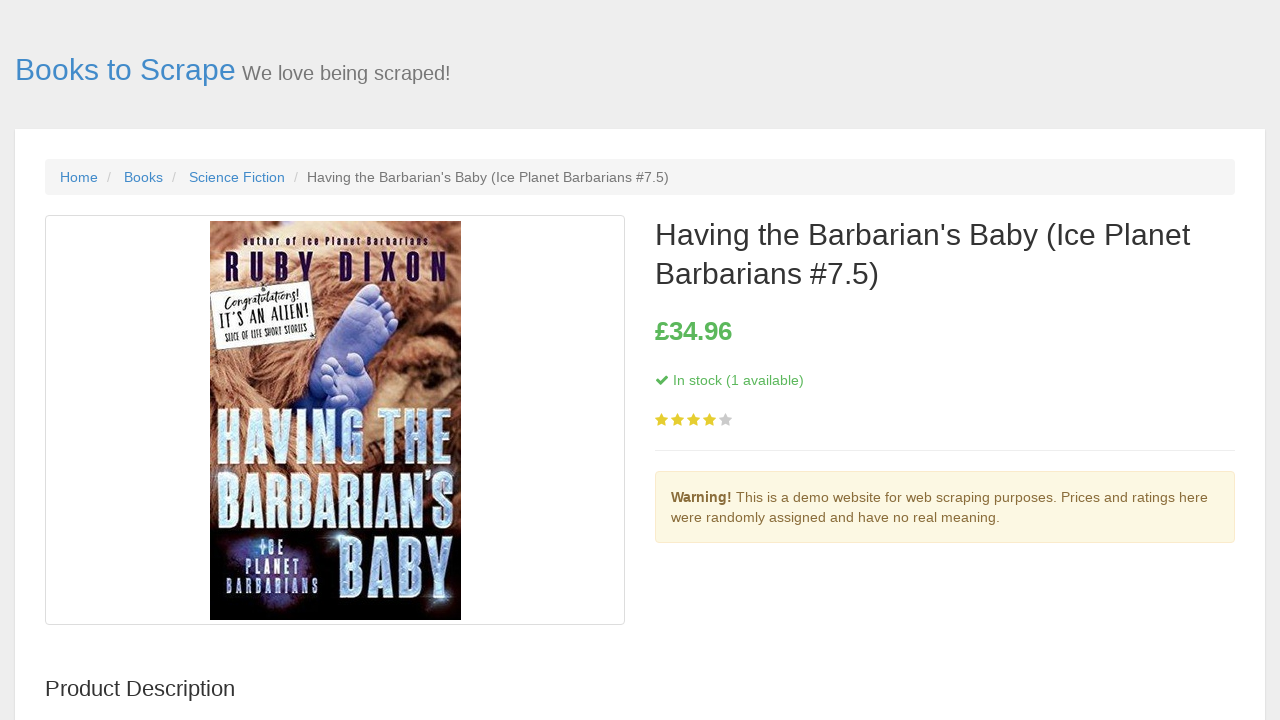

Book details page loaded for product 16
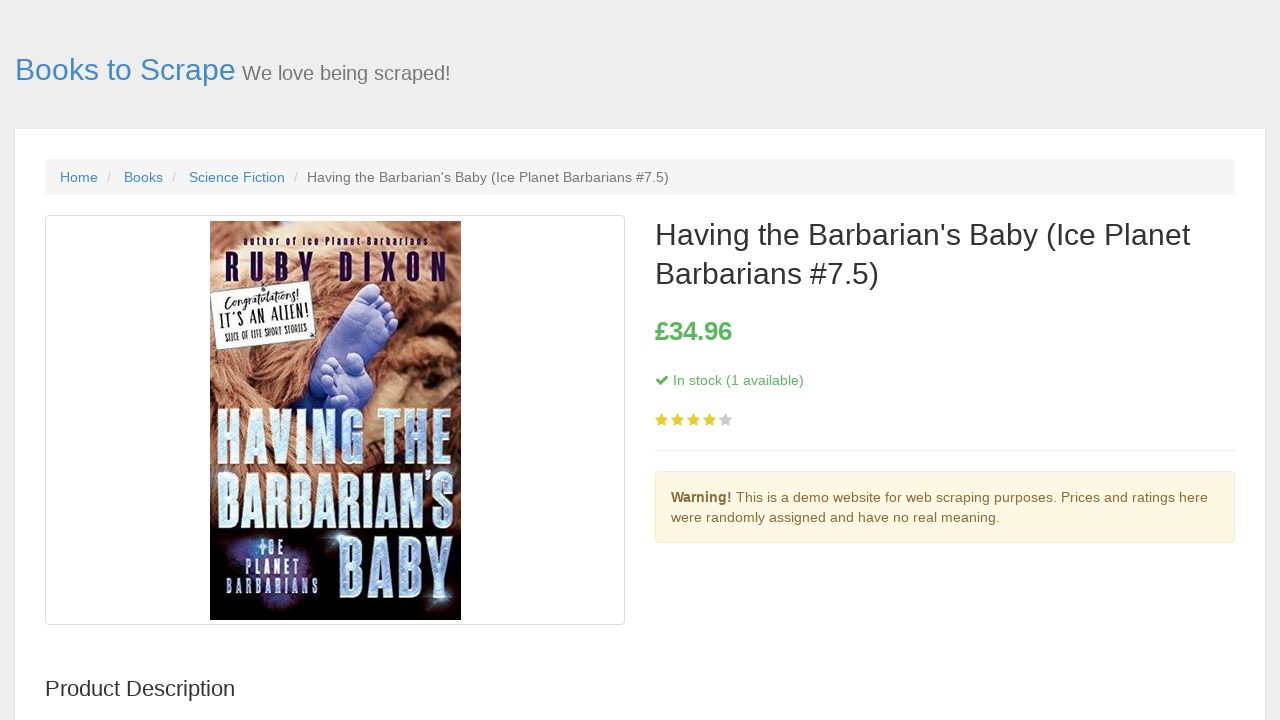

Navigated back to science fiction books listing page
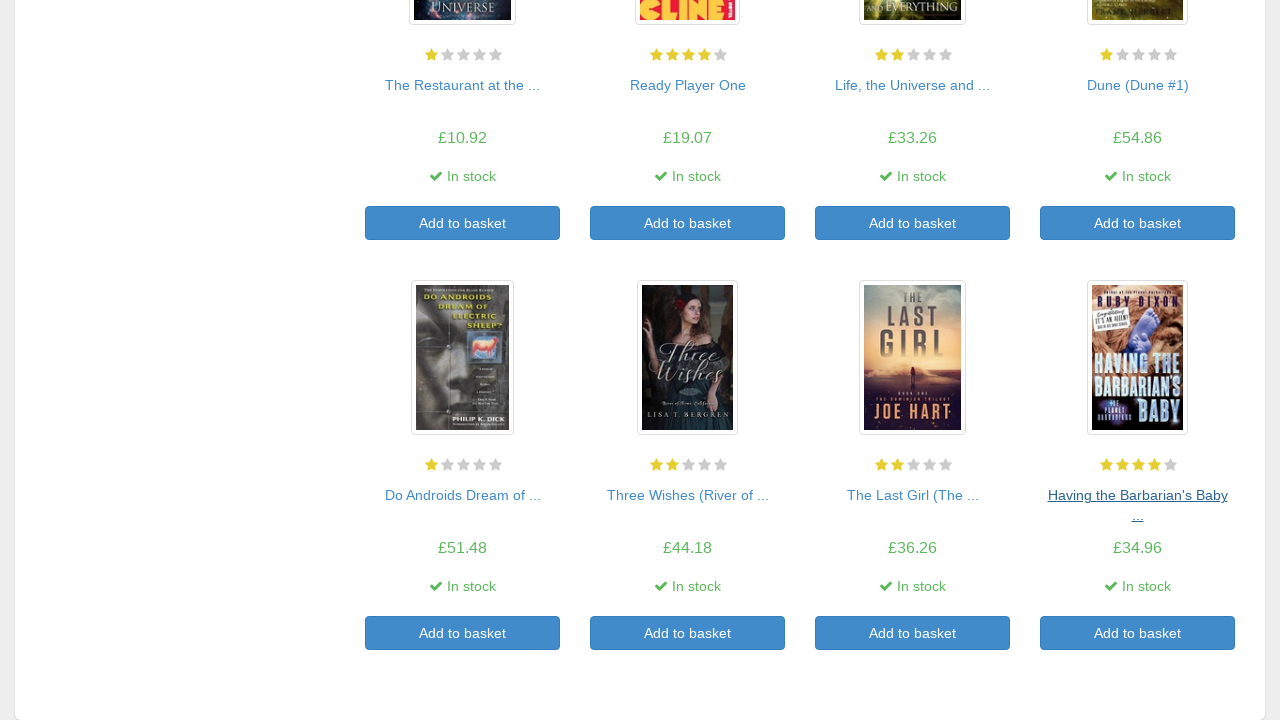

Listing page reloaded and ready for next book click
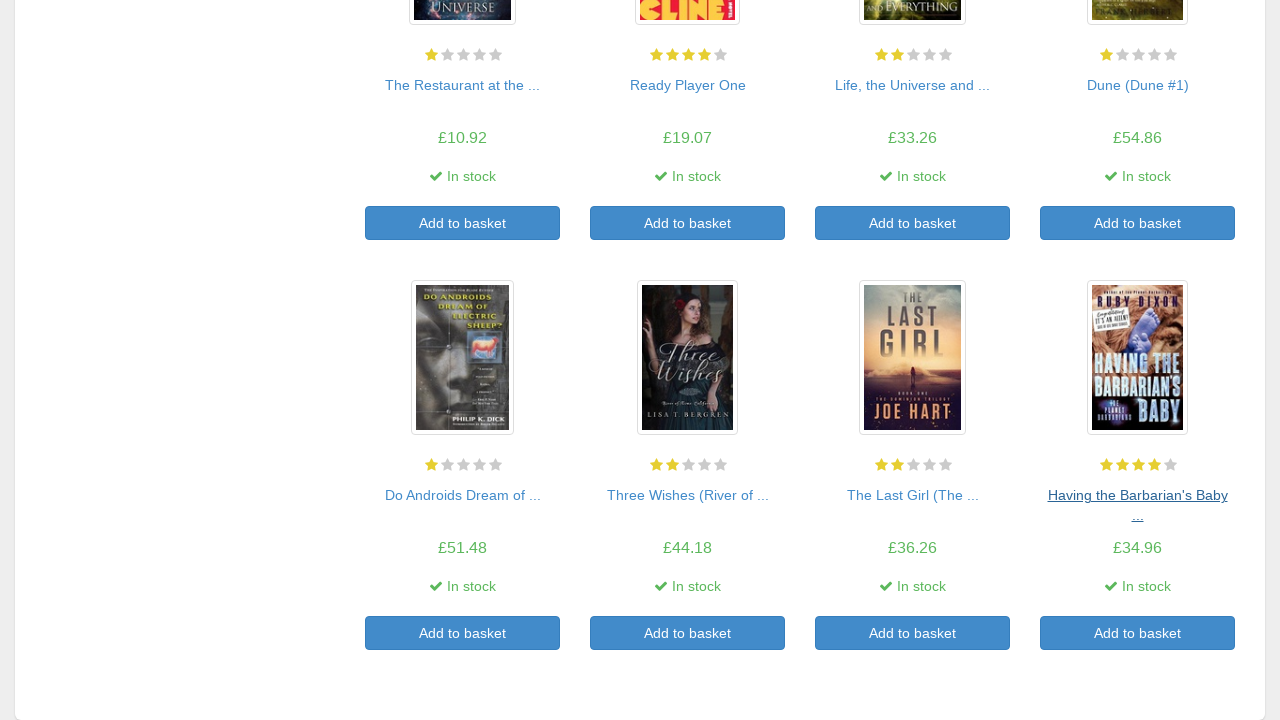

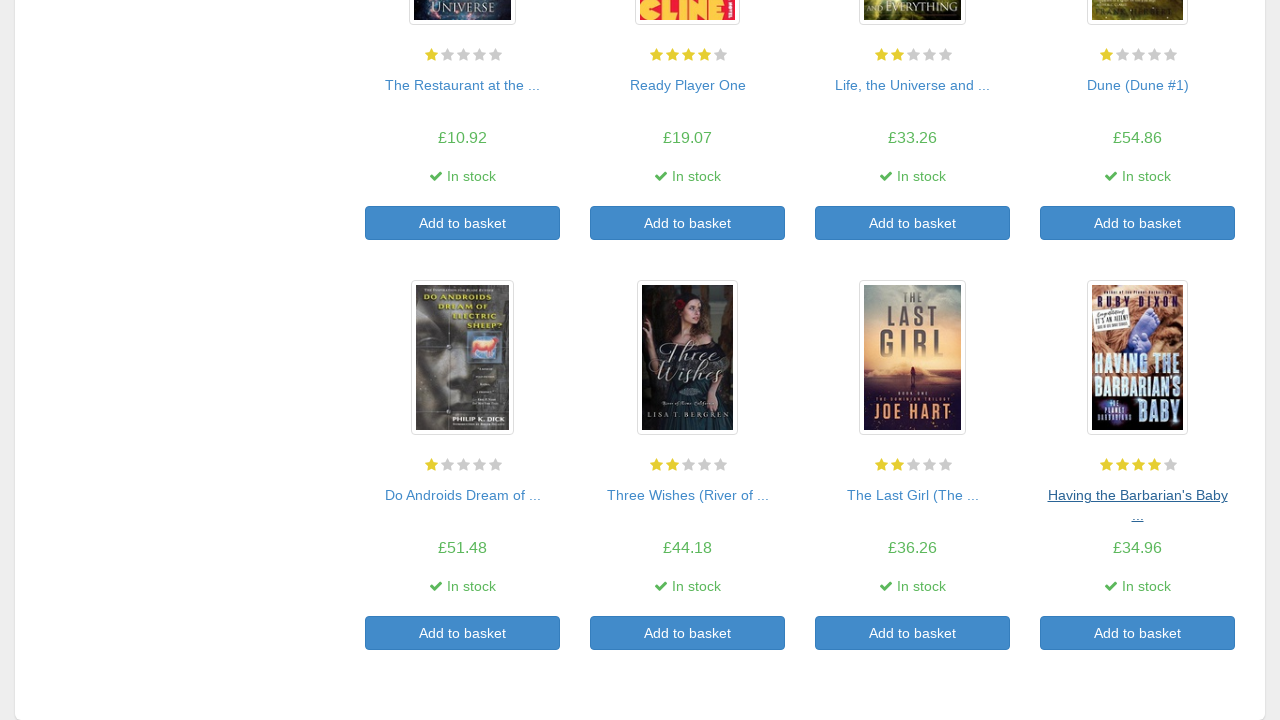